Tests radio button functionality by finding all radio buttons on a form page and clicking each enabled button sequentially to verify selection behavior

Starting URL: http://www.html.am/html-codes/forms/html-radio-button-code.cfm

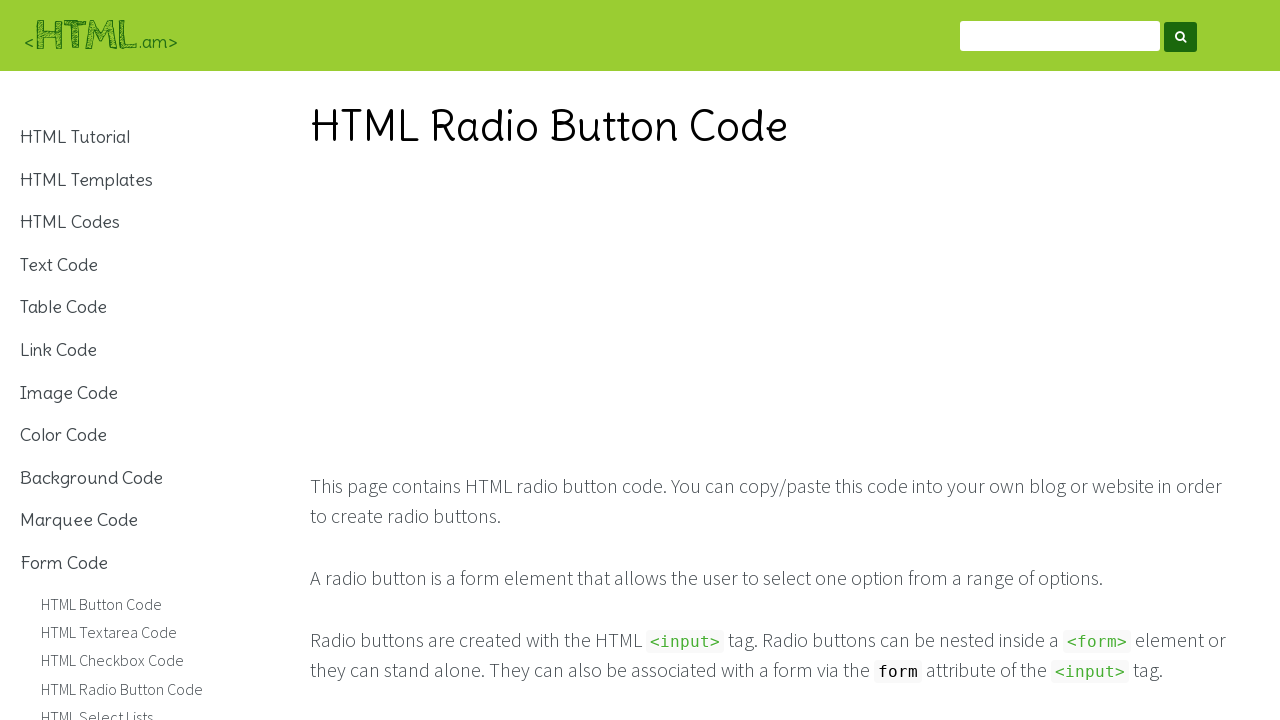

Navigated to HTML radio button form page
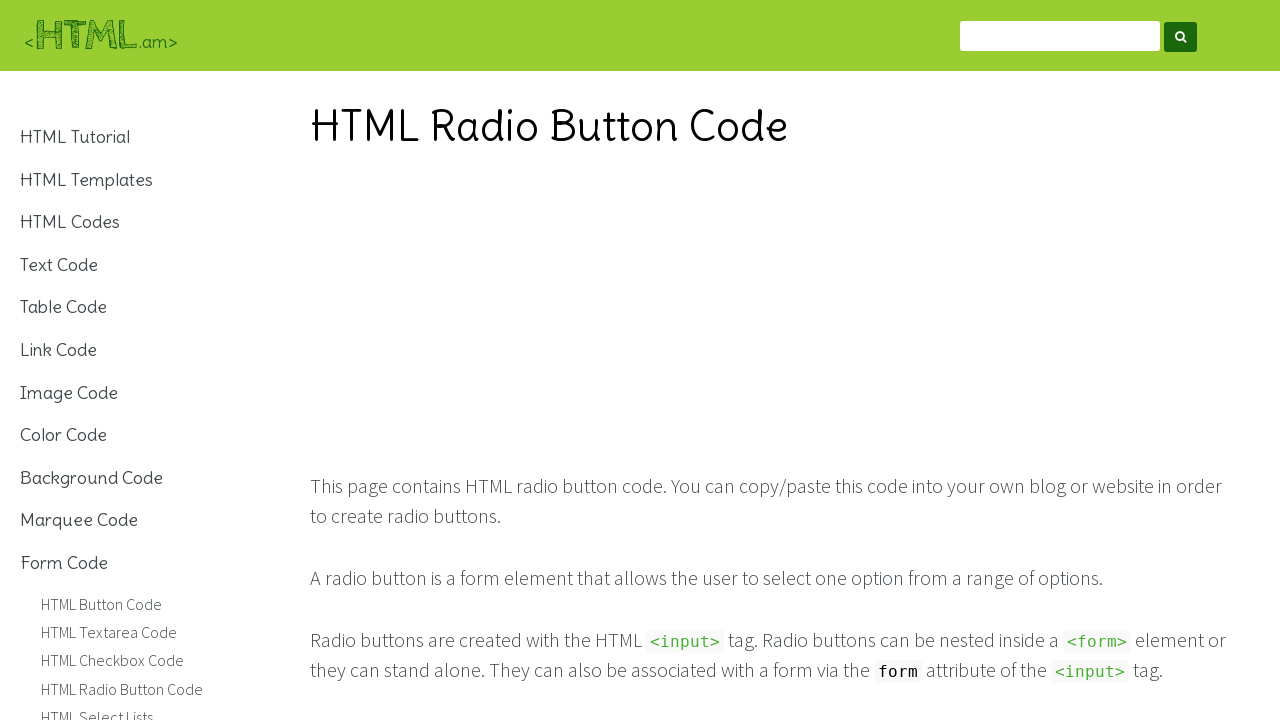

Found 16 radio buttons on the page
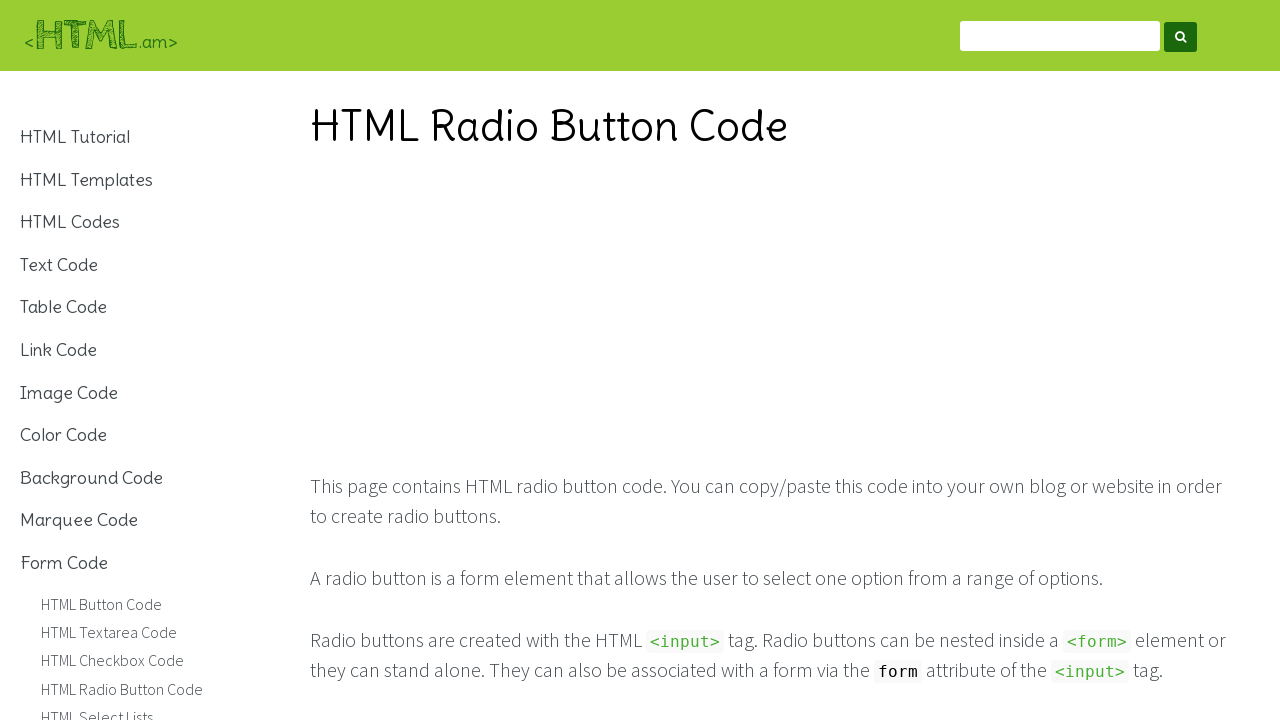

Checked if radio button 1 is enabled: True
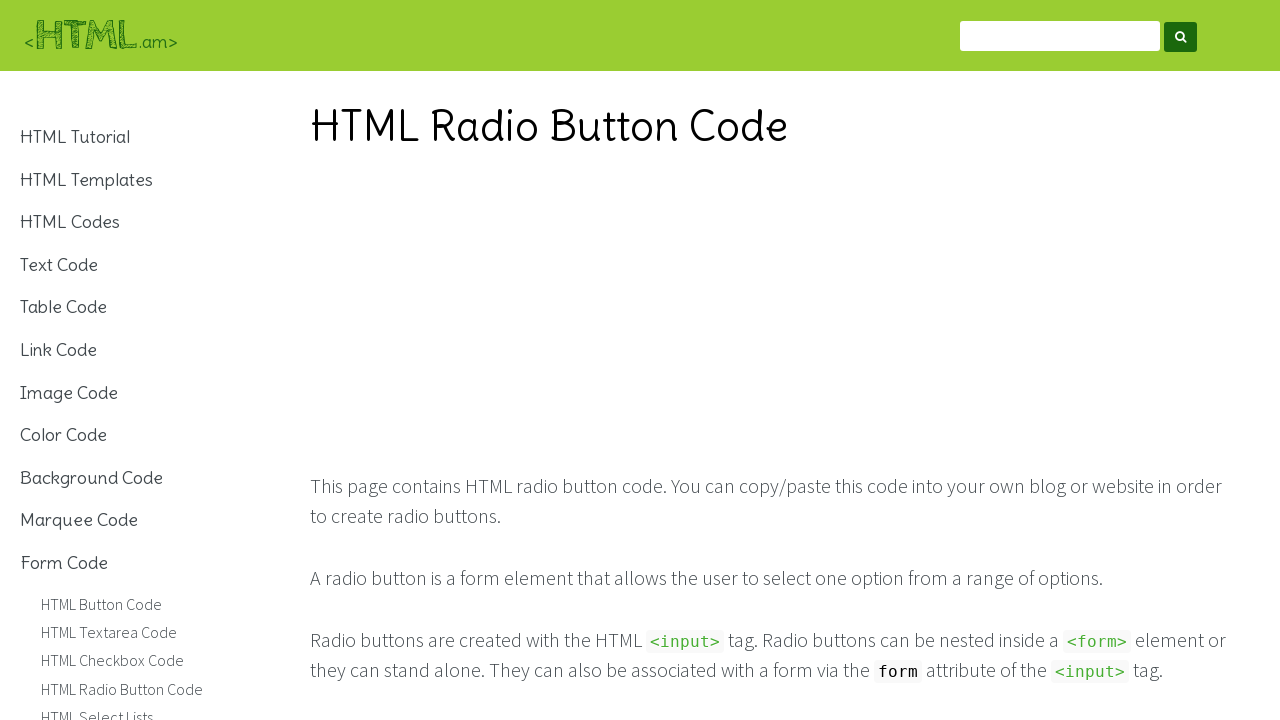

Clicked radio button 1 at (631, 360) on input[type='radio'] >> nth=0
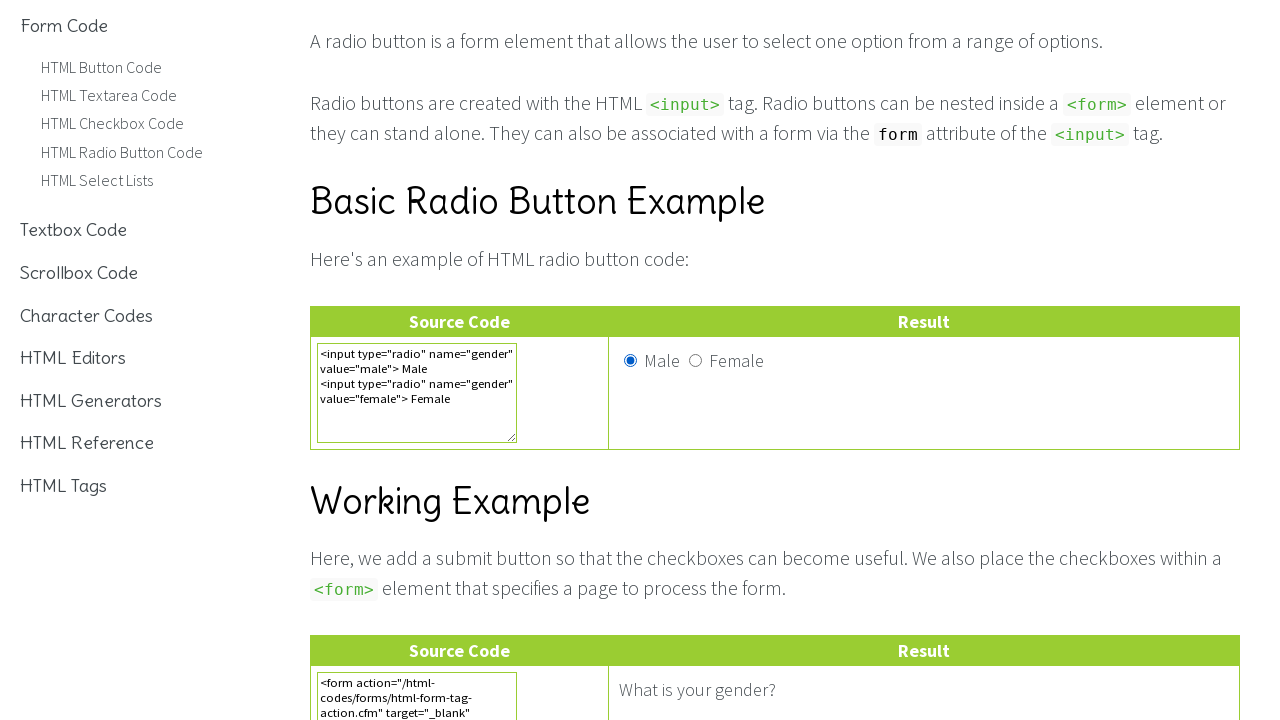

Waited 1000ms after clicking radio button 1
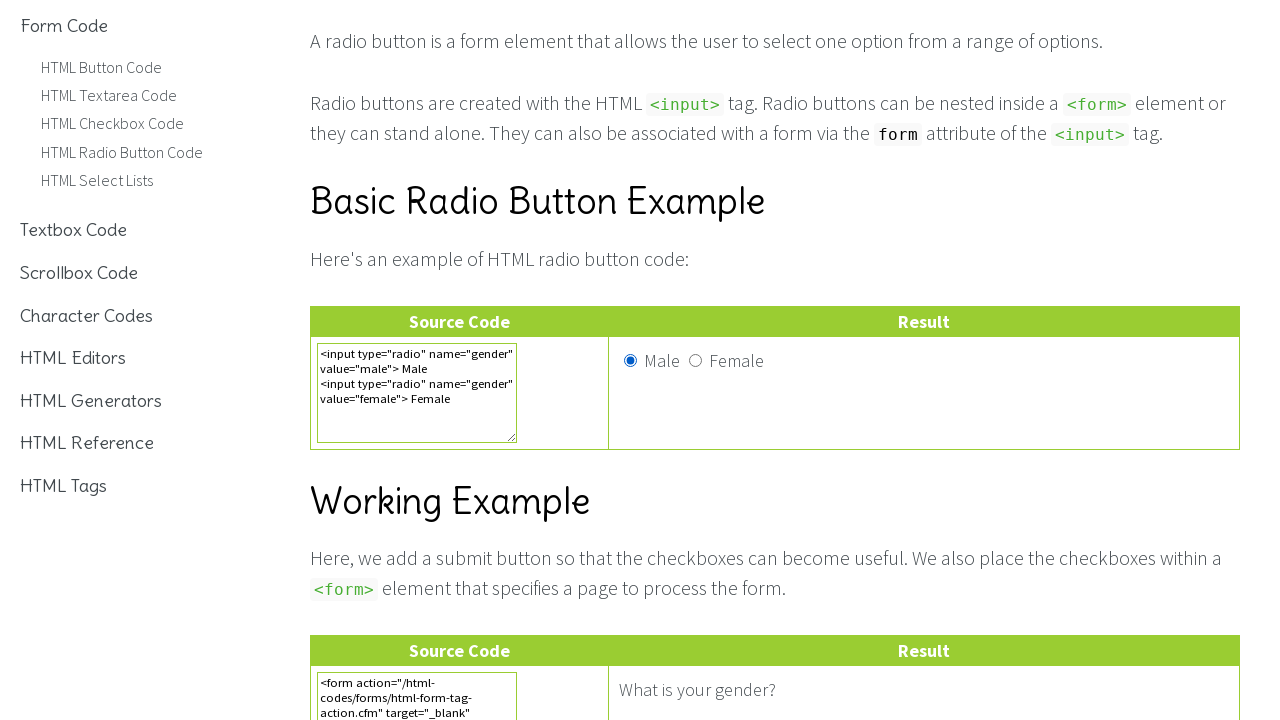

Verified radio button 1 is checked: True
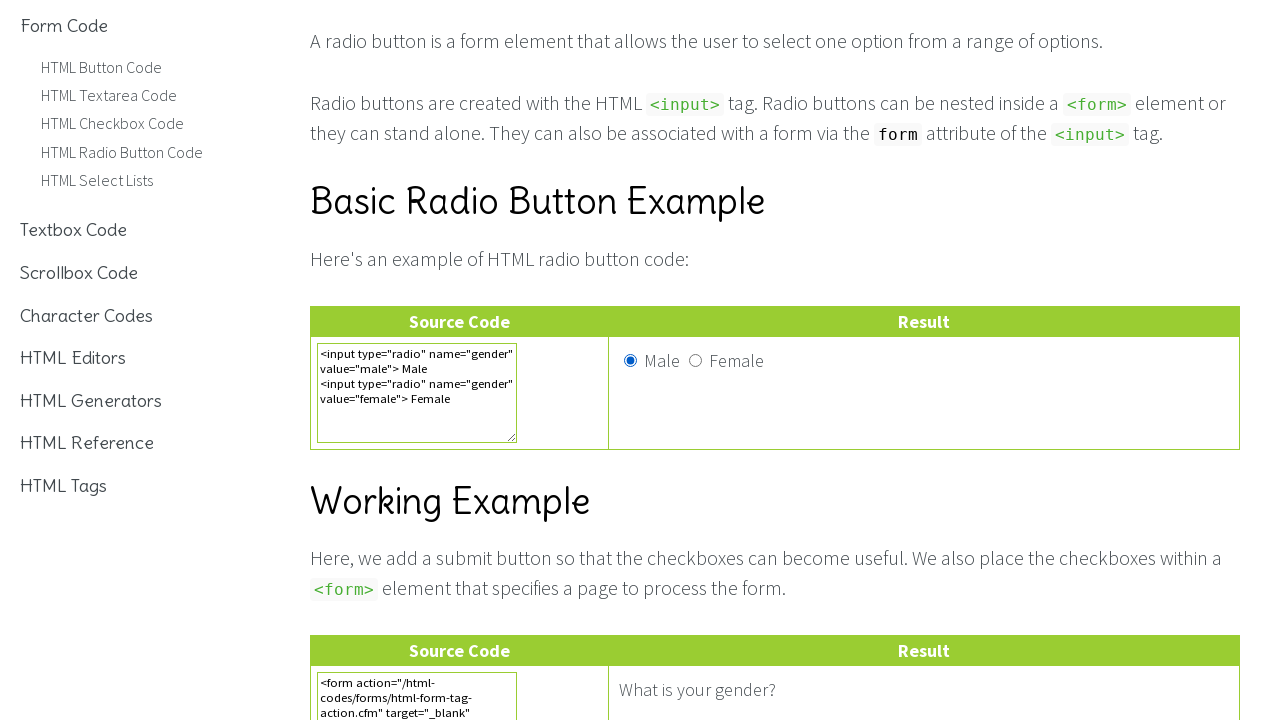

Checked if radio button 2 is enabled: True
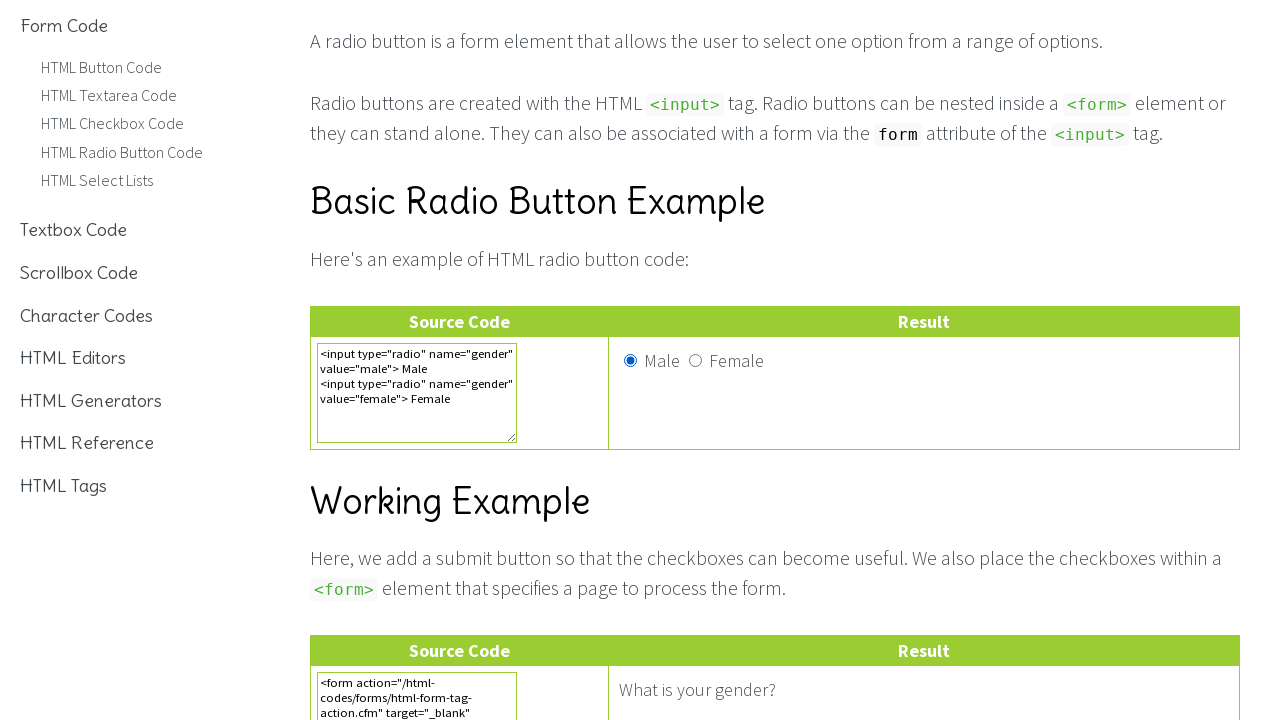

Clicked radio button 2 at (696, 360) on input[type='radio'] >> nth=1
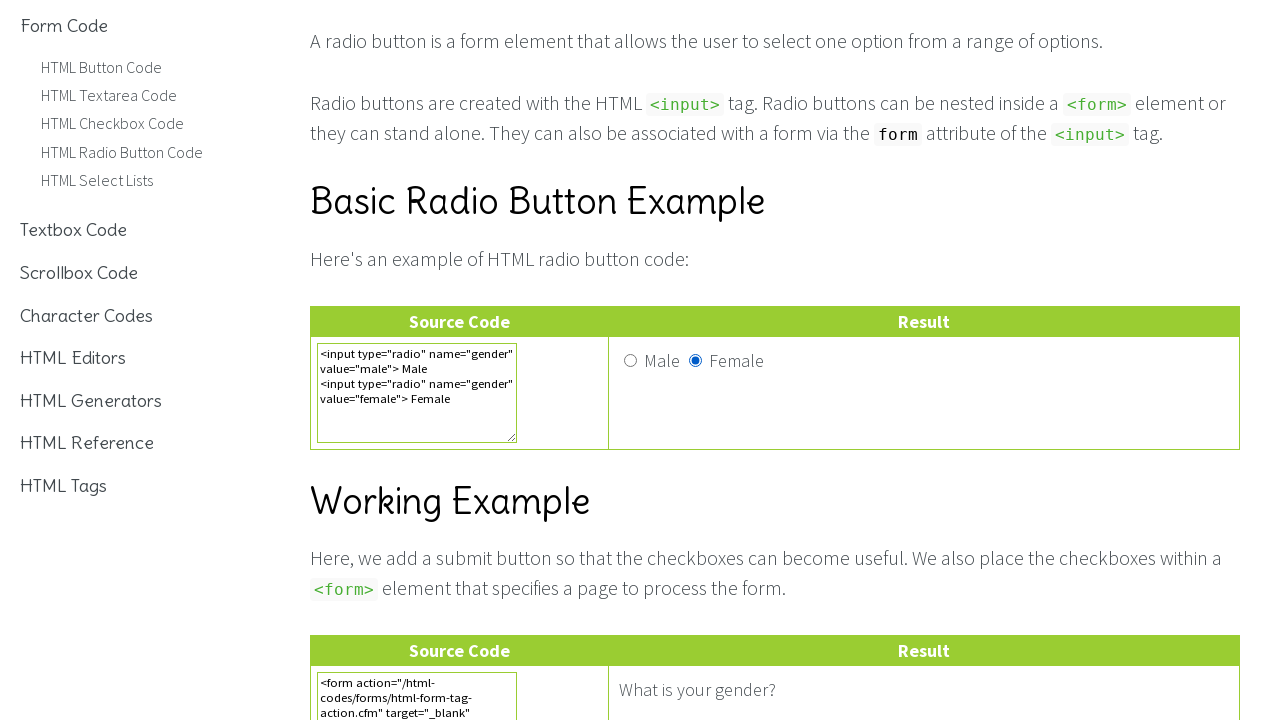

Waited 1000ms after clicking radio button 2
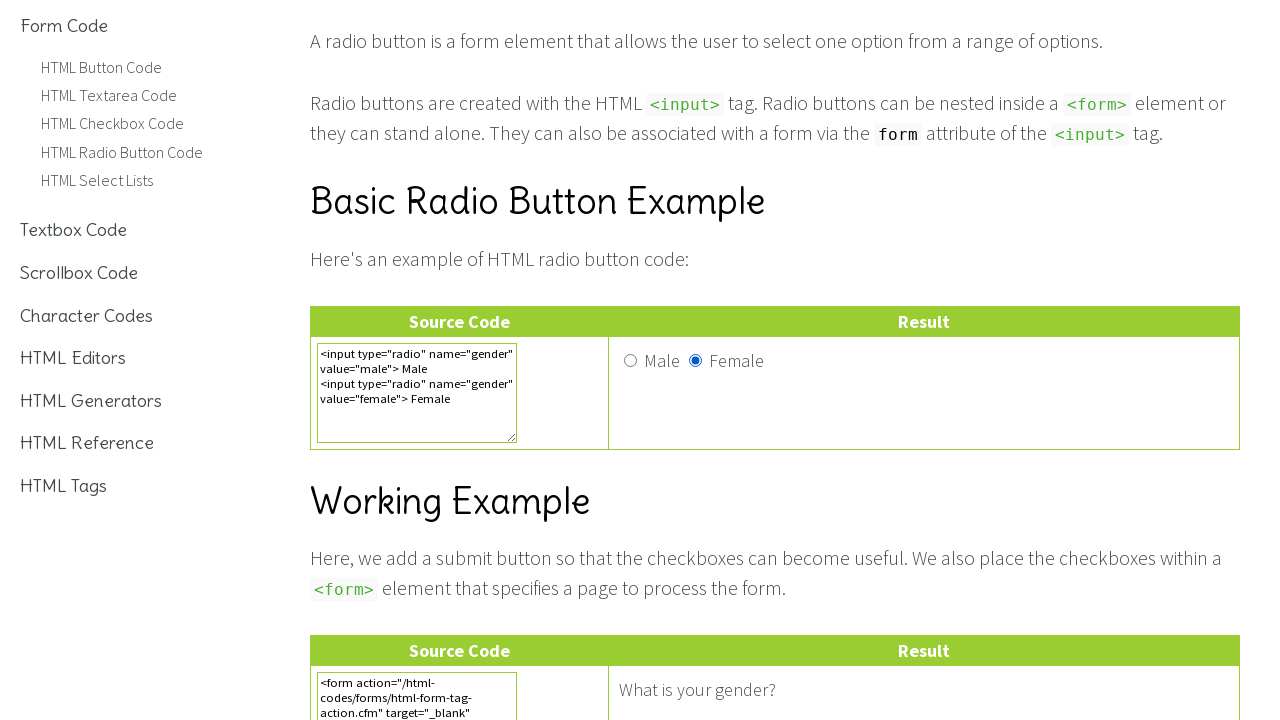

Verified radio button 2 is checked: True
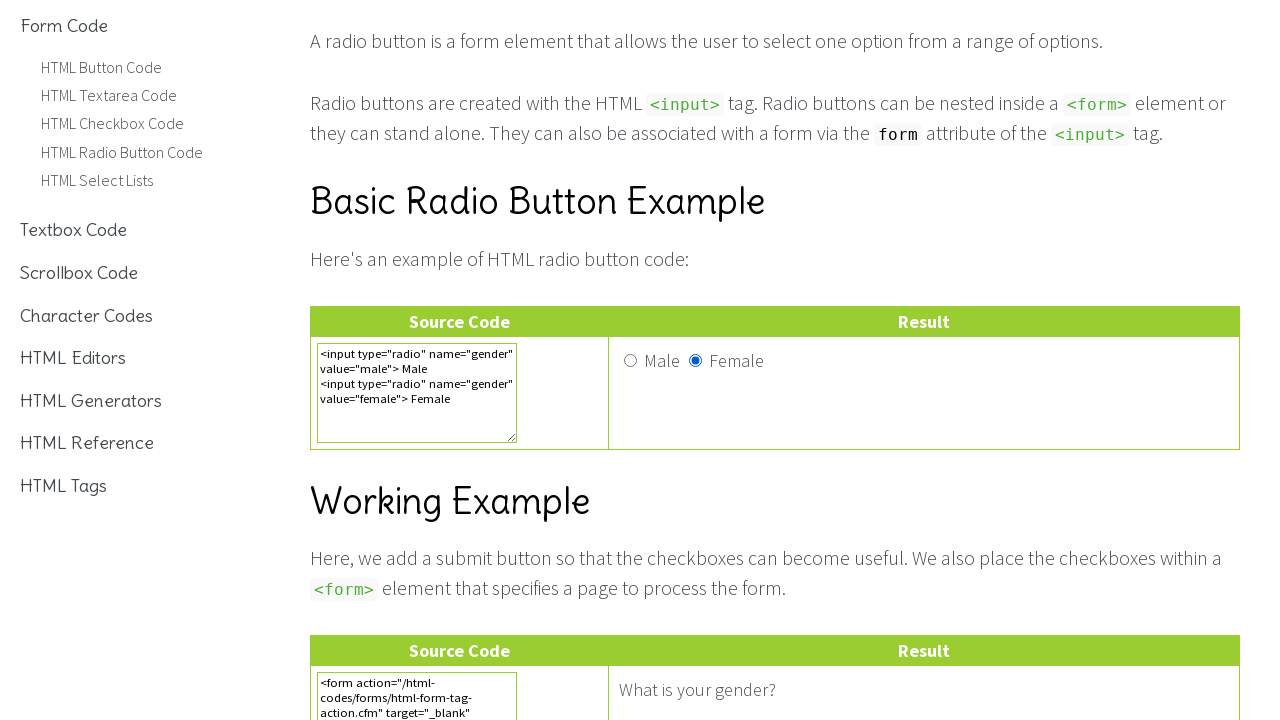

Checked if radio button 3 is enabled: True
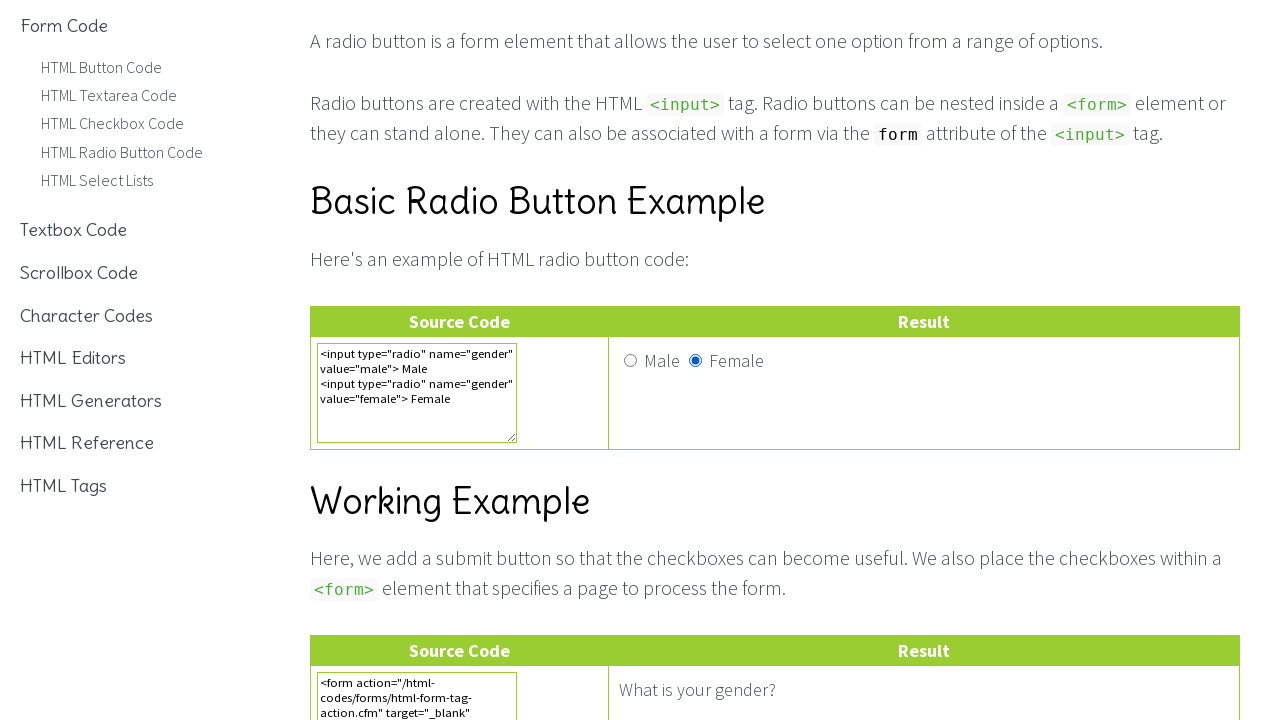

Clicked radio button 3 at (631, 360) on input[type='radio'] >> nth=2
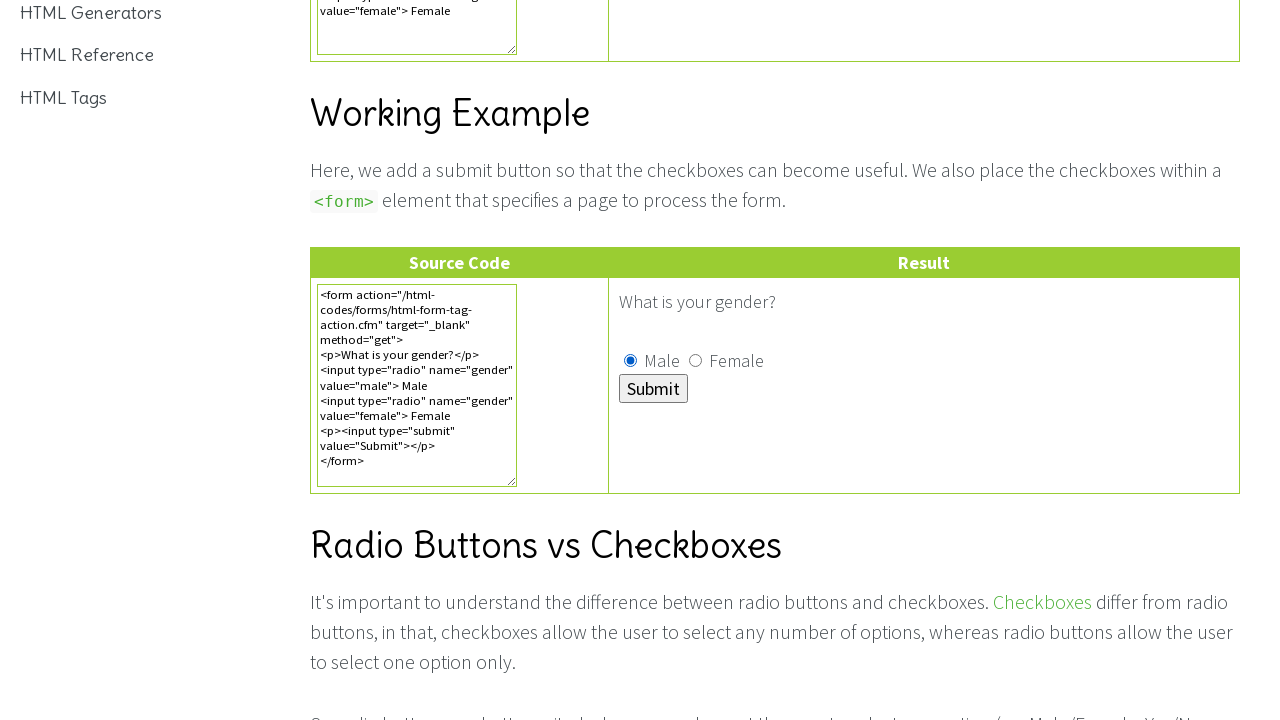

Waited 1000ms after clicking radio button 3
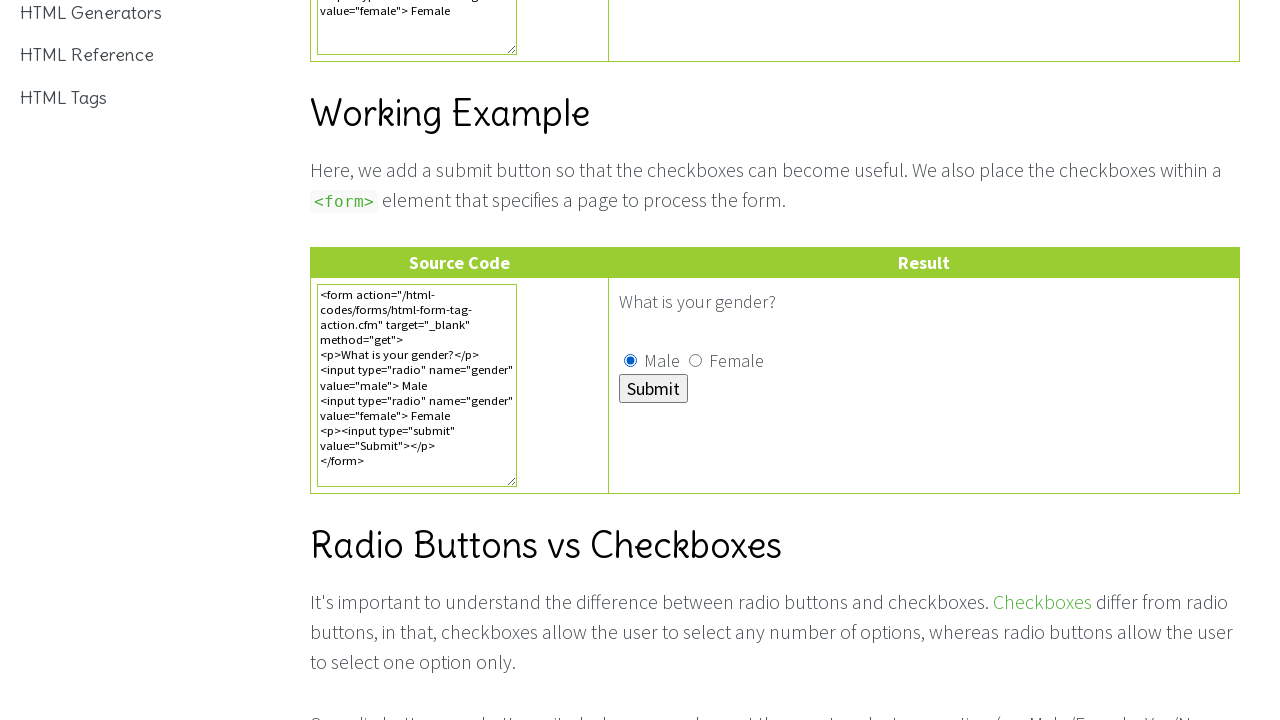

Verified radio button 3 is checked: True
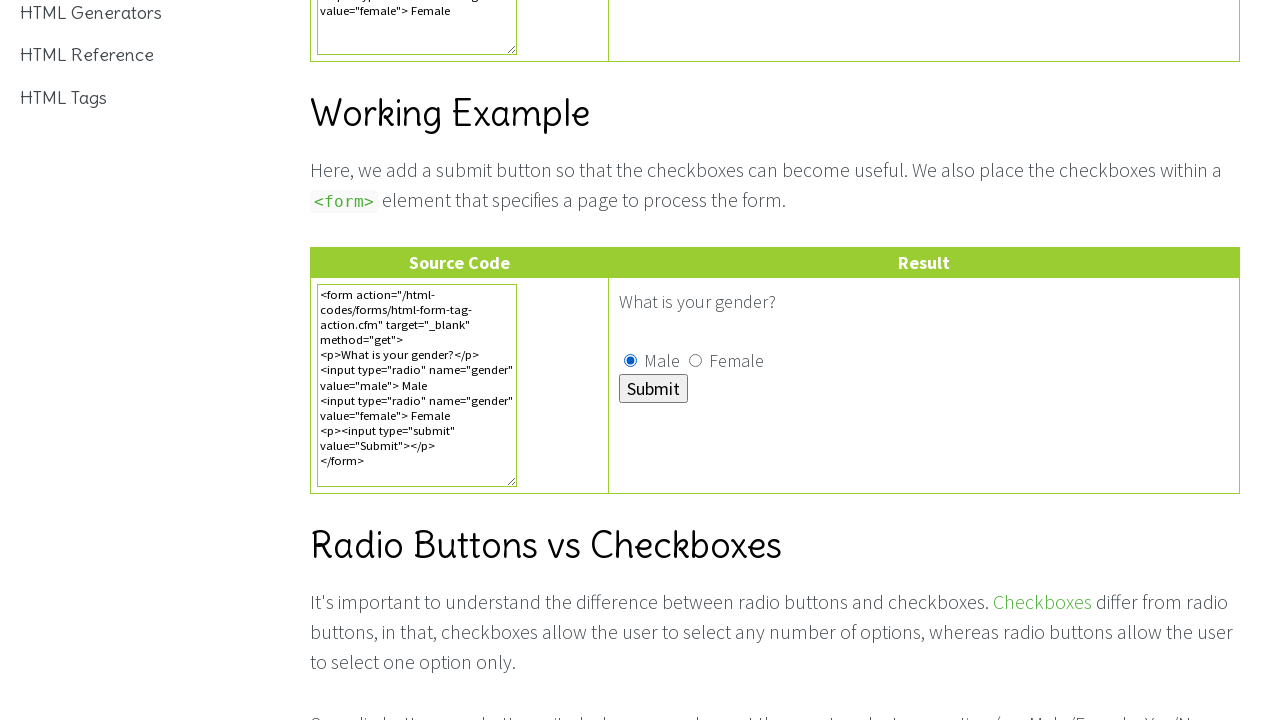

Checked if radio button 4 is enabled: True
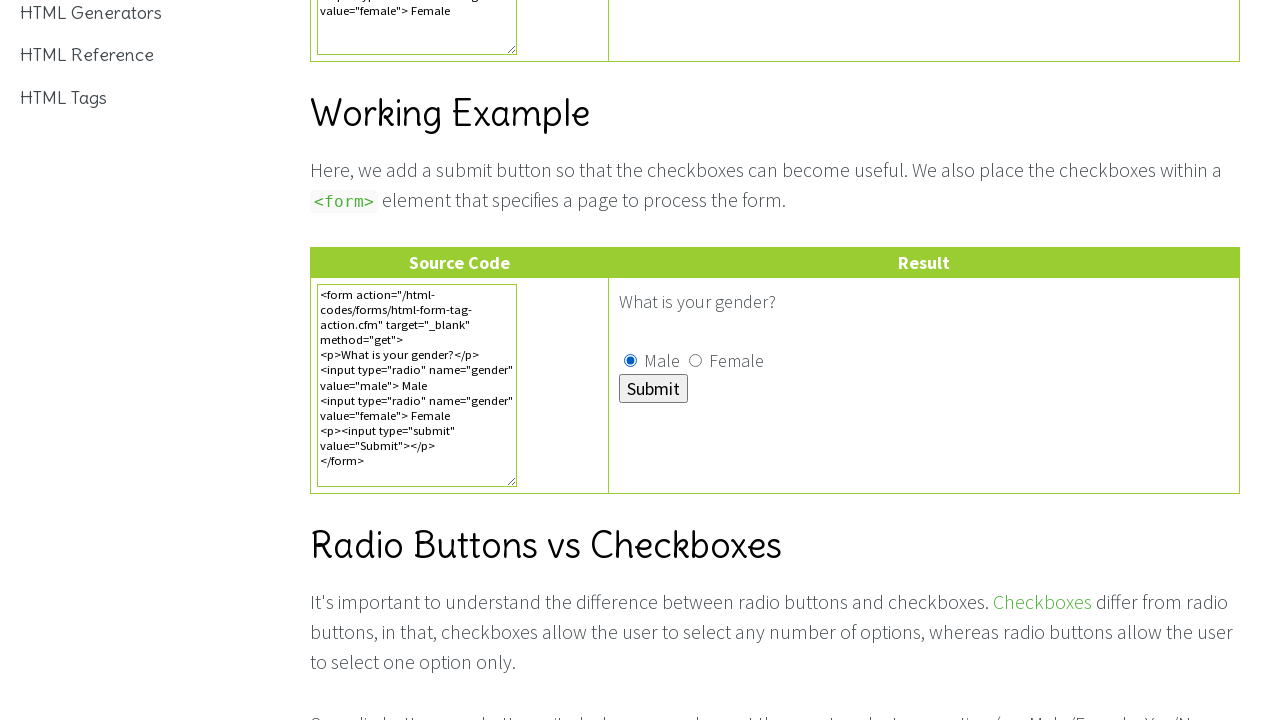

Clicked radio button 4 at (696, 360) on input[type='radio'] >> nth=3
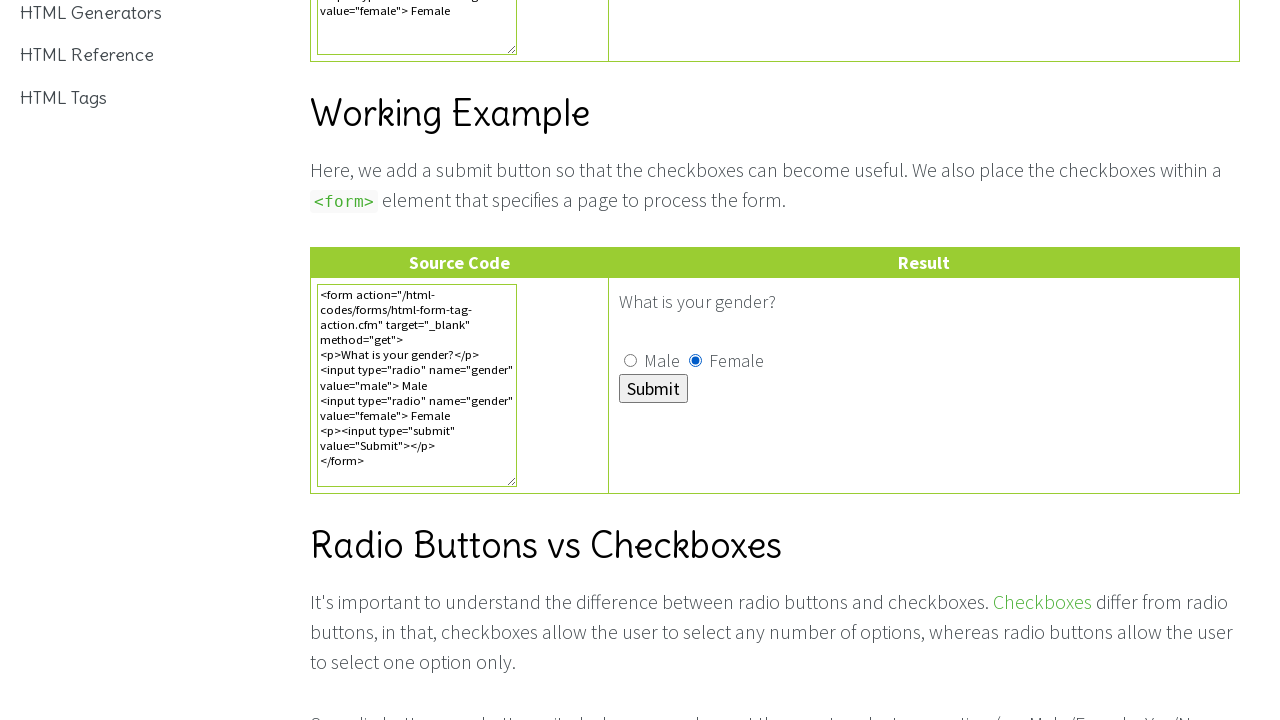

Waited 1000ms after clicking radio button 4
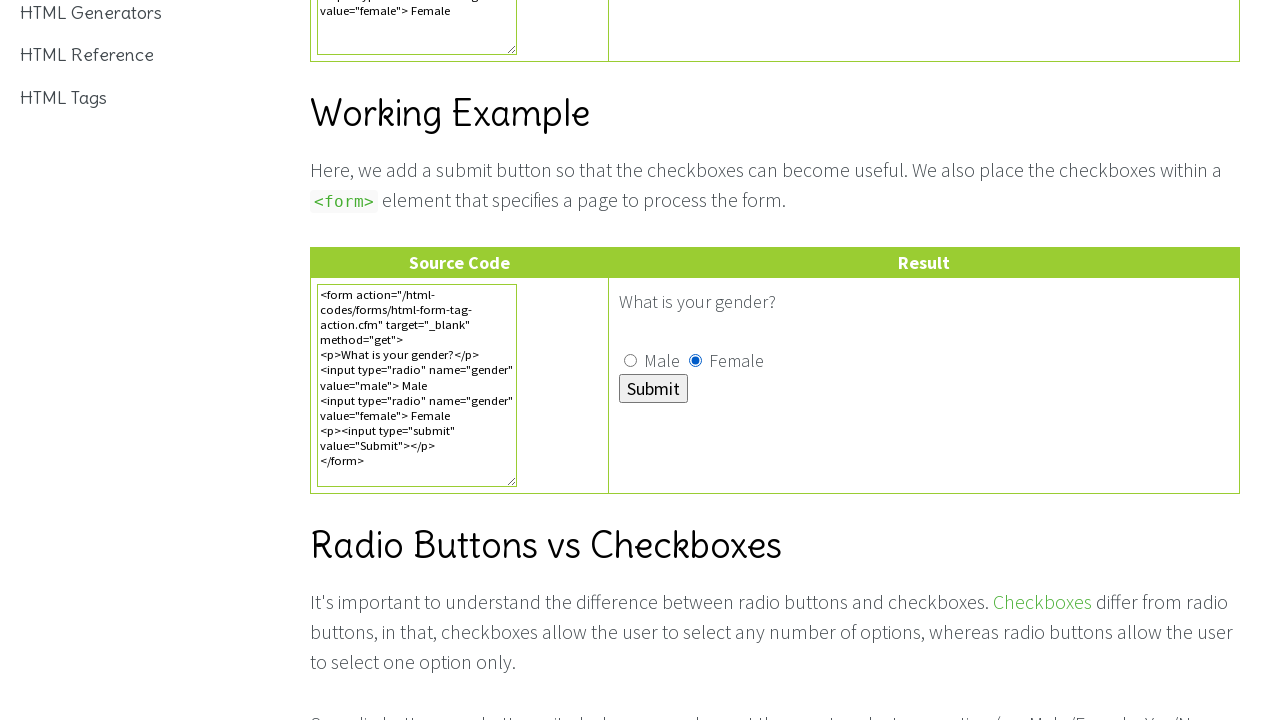

Verified radio button 4 is checked: True
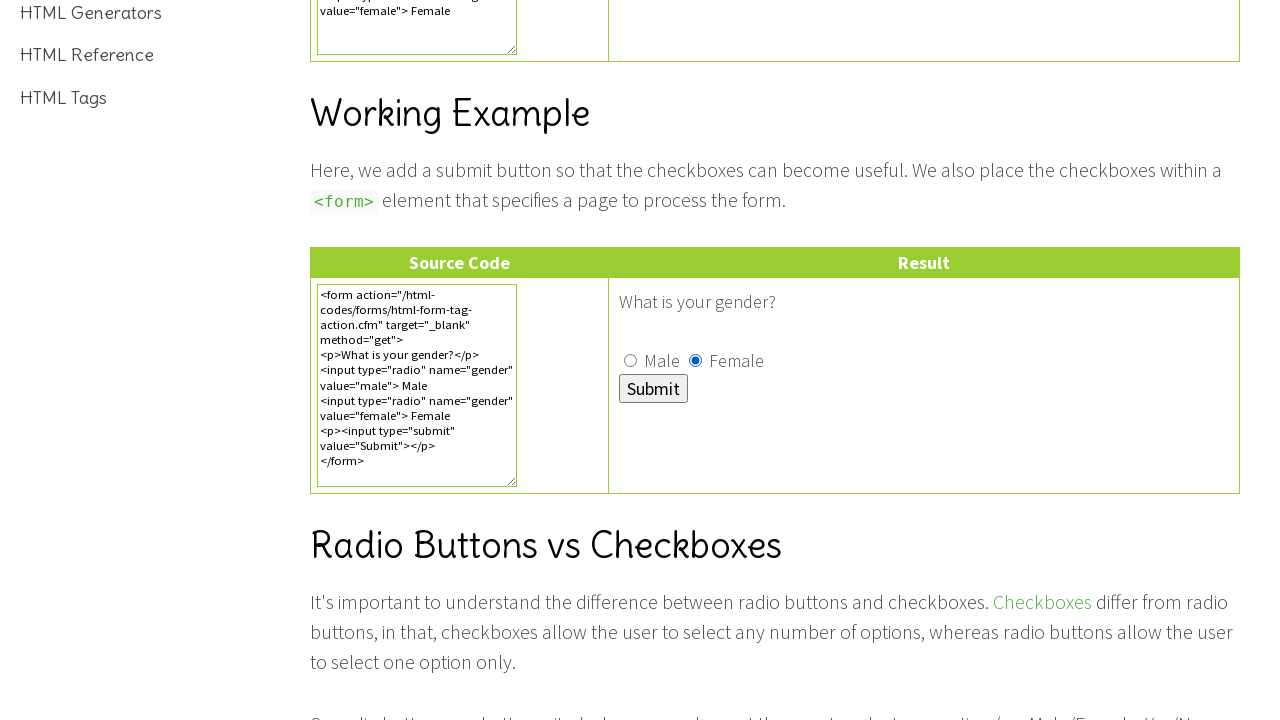

Checked if radio button 5 is enabled: True
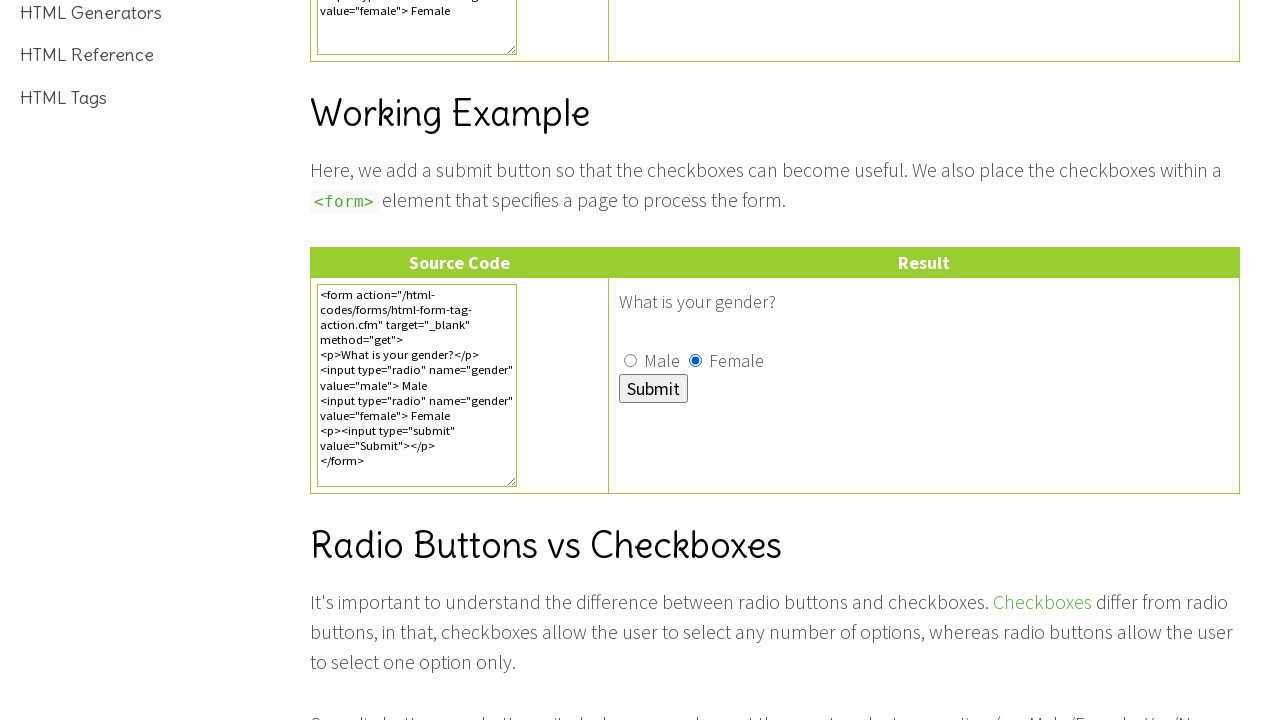

Clicked radio button 5 at (631, 360) on input[type='radio'] >> nth=4
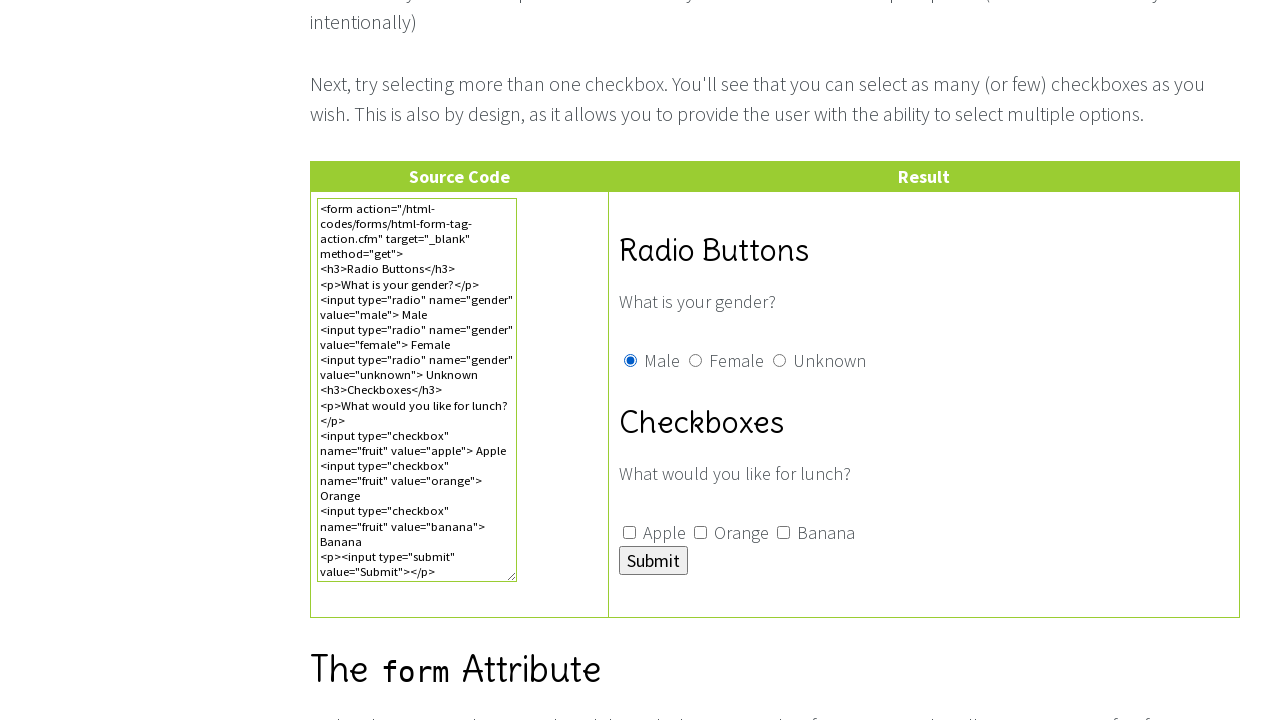

Waited 1000ms after clicking radio button 5
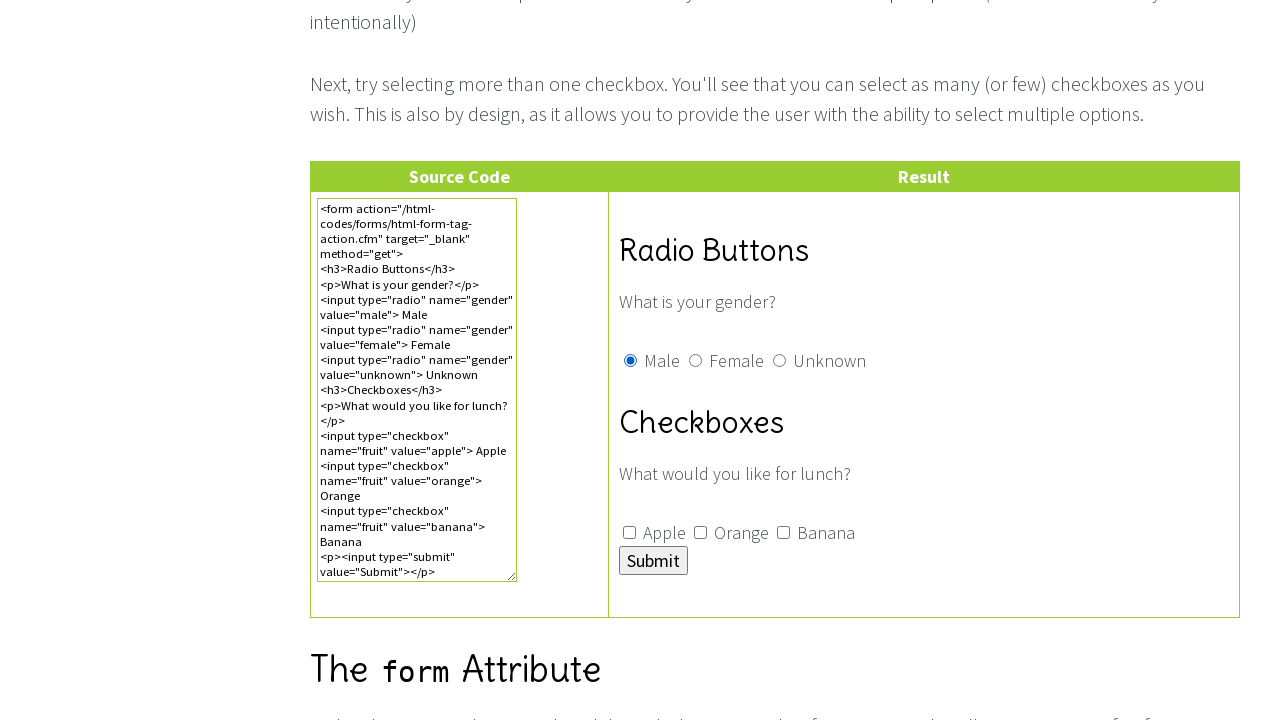

Verified radio button 5 is checked: True
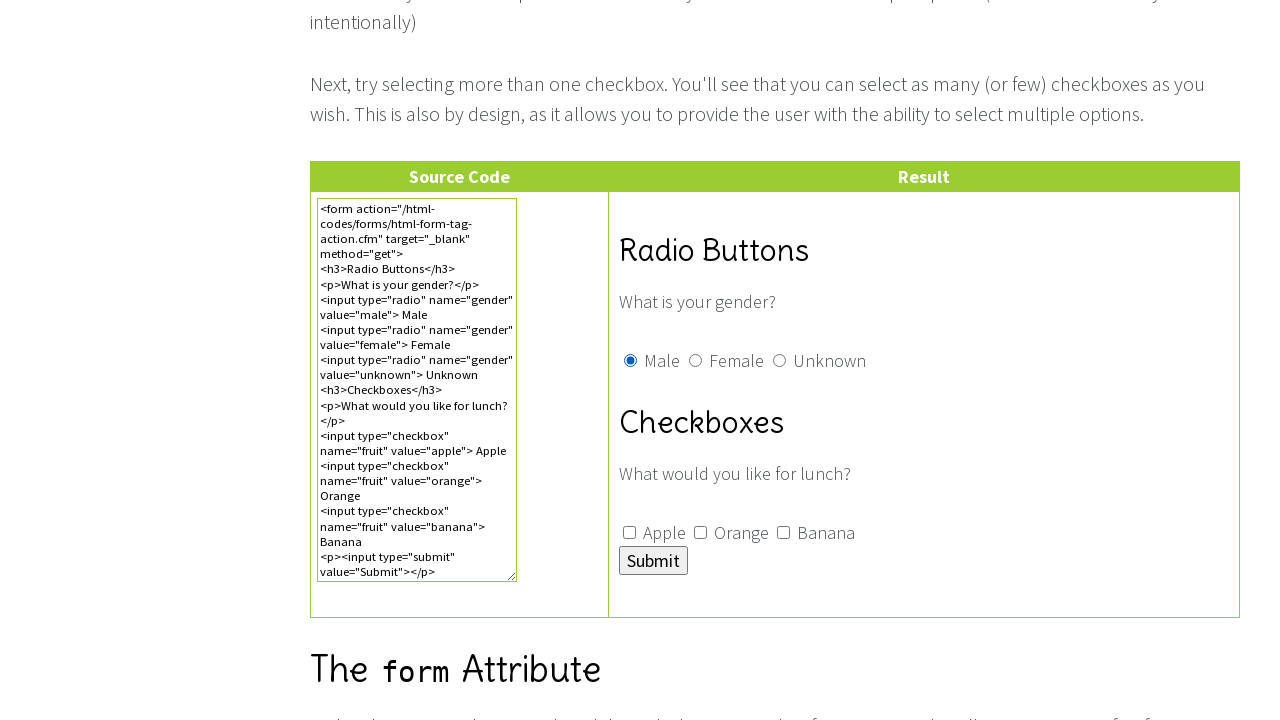

Checked if radio button 6 is enabled: True
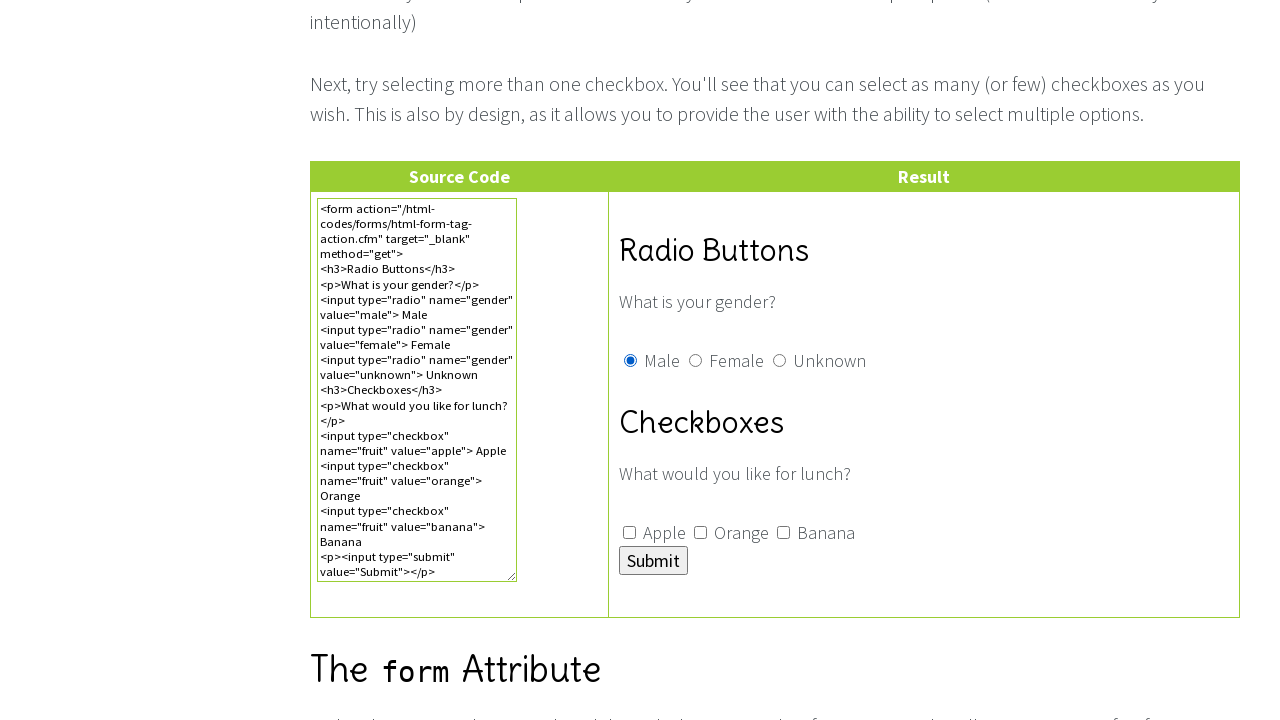

Clicked radio button 6 at (696, 360) on input[type='radio'] >> nth=5
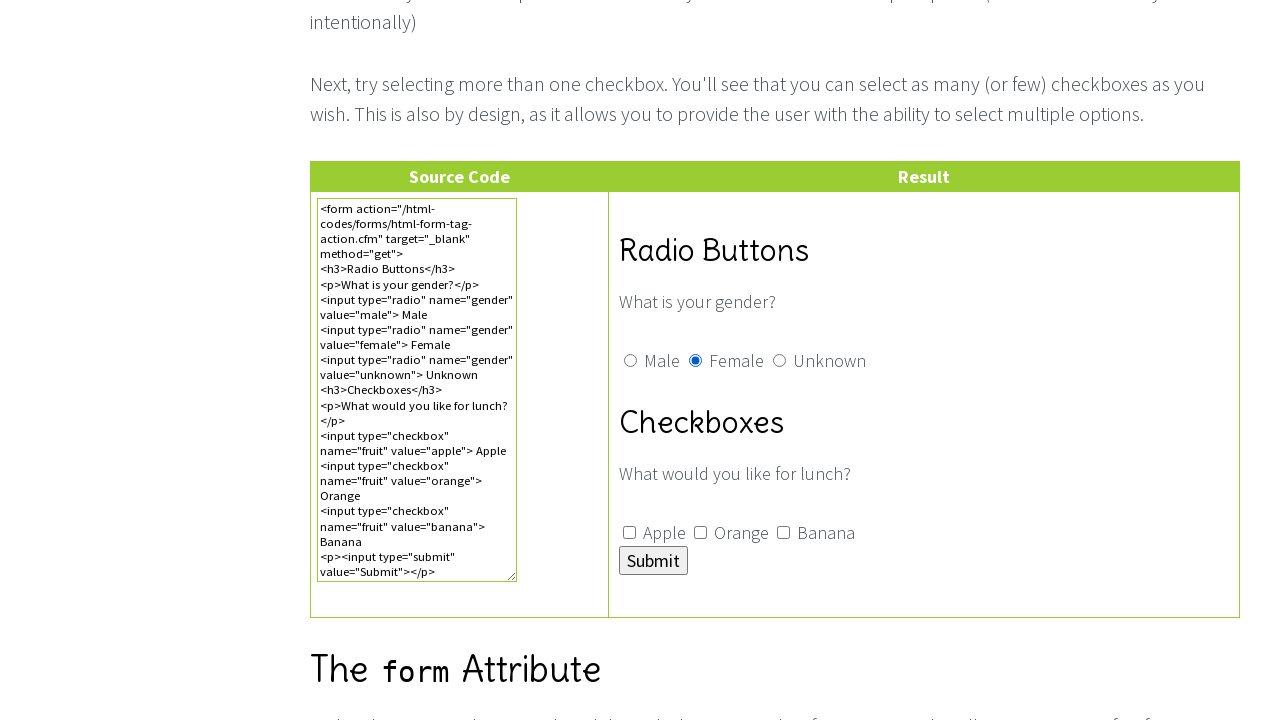

Waited 1000ms after clicking radio button 6
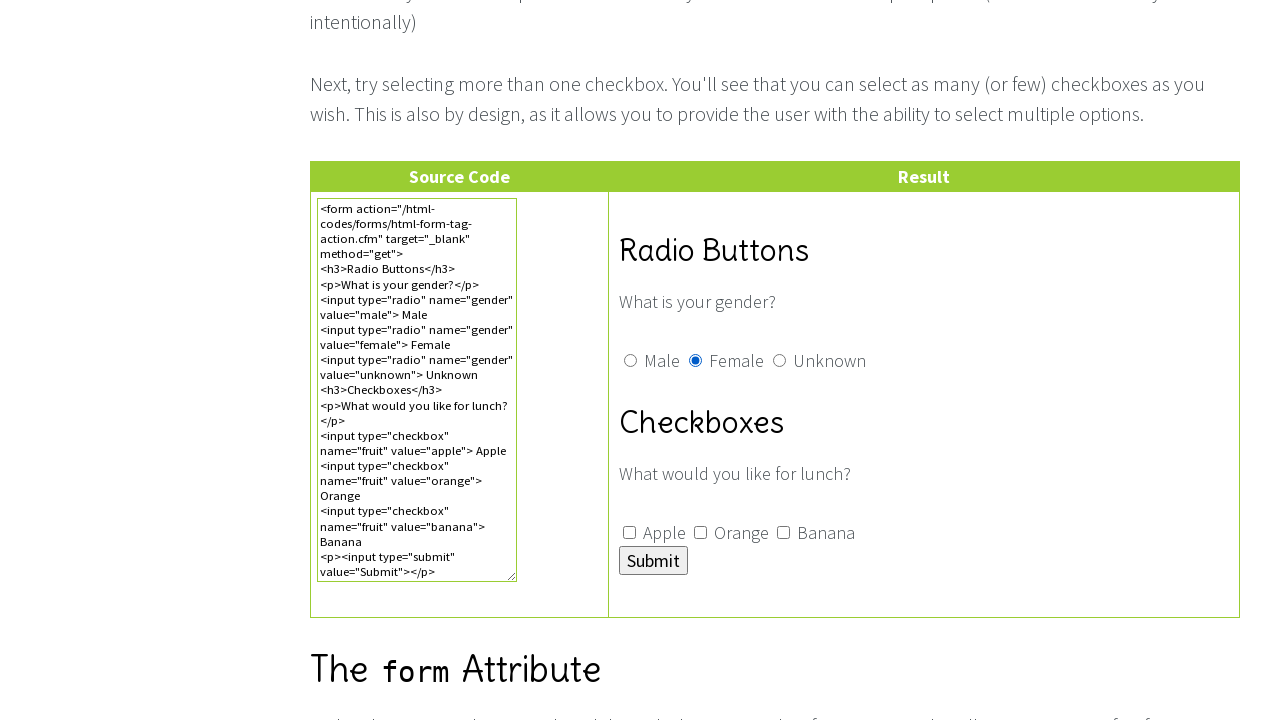

Verified radio button 6 is checked: True
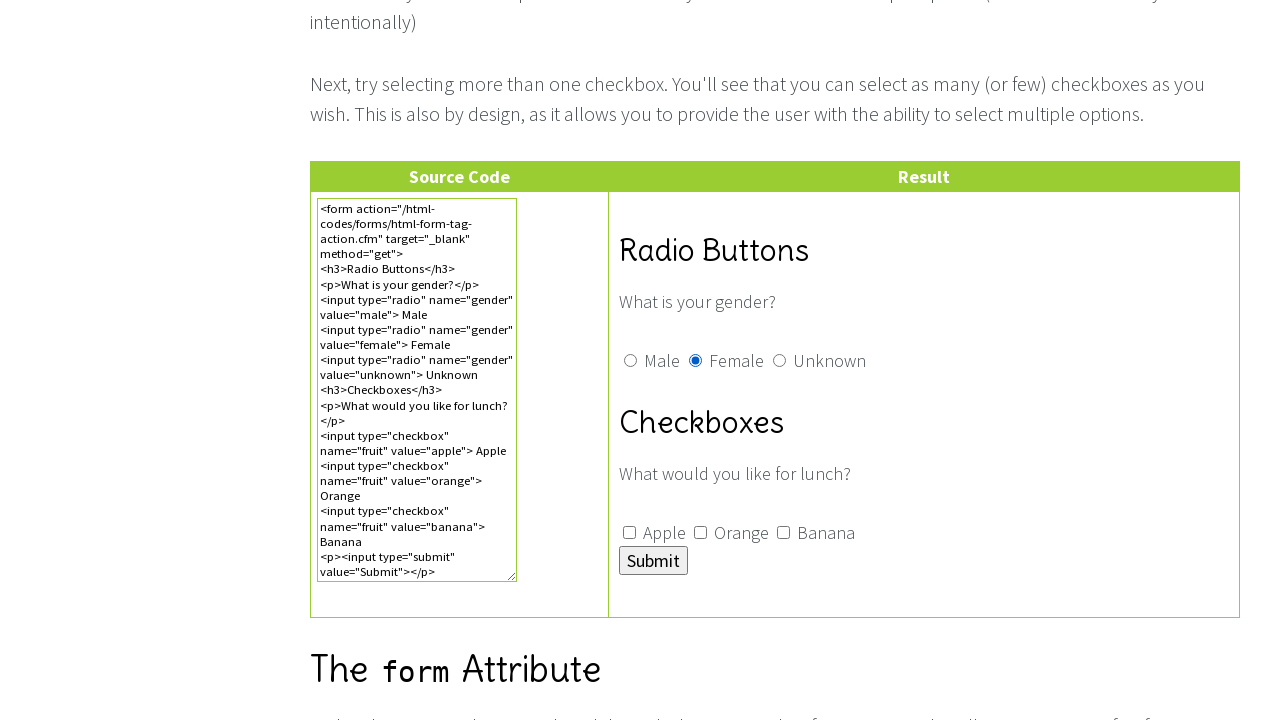

Checked if radio button 7 is enabled: True
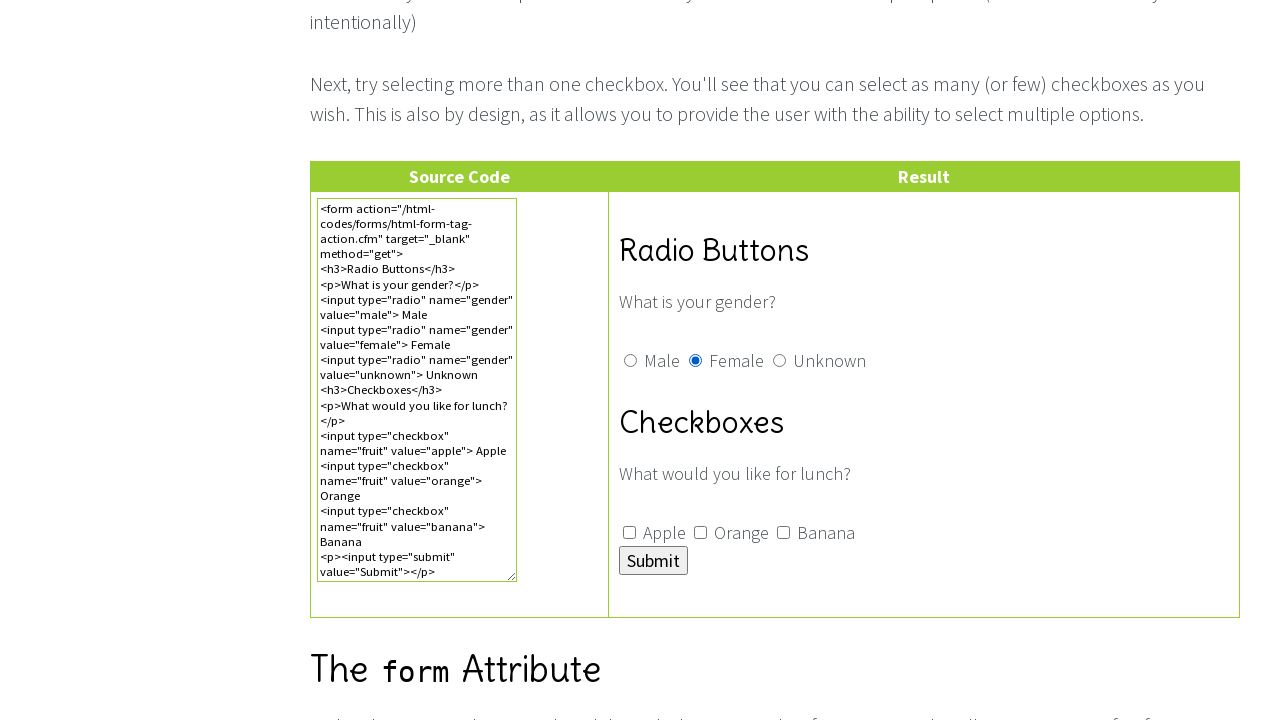

Clicked radio button 7 at (780, 360) on input[type='radio'] >> nth=6
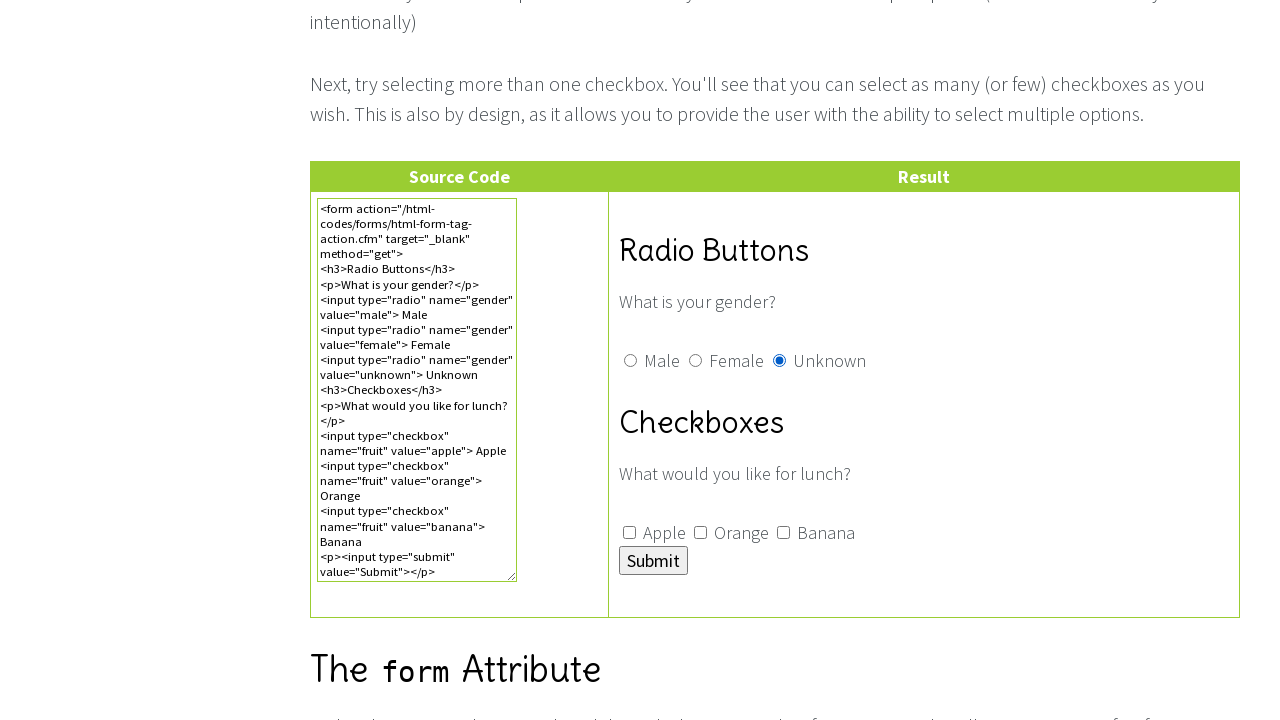

Waited 1000ms after clicking radio button 7
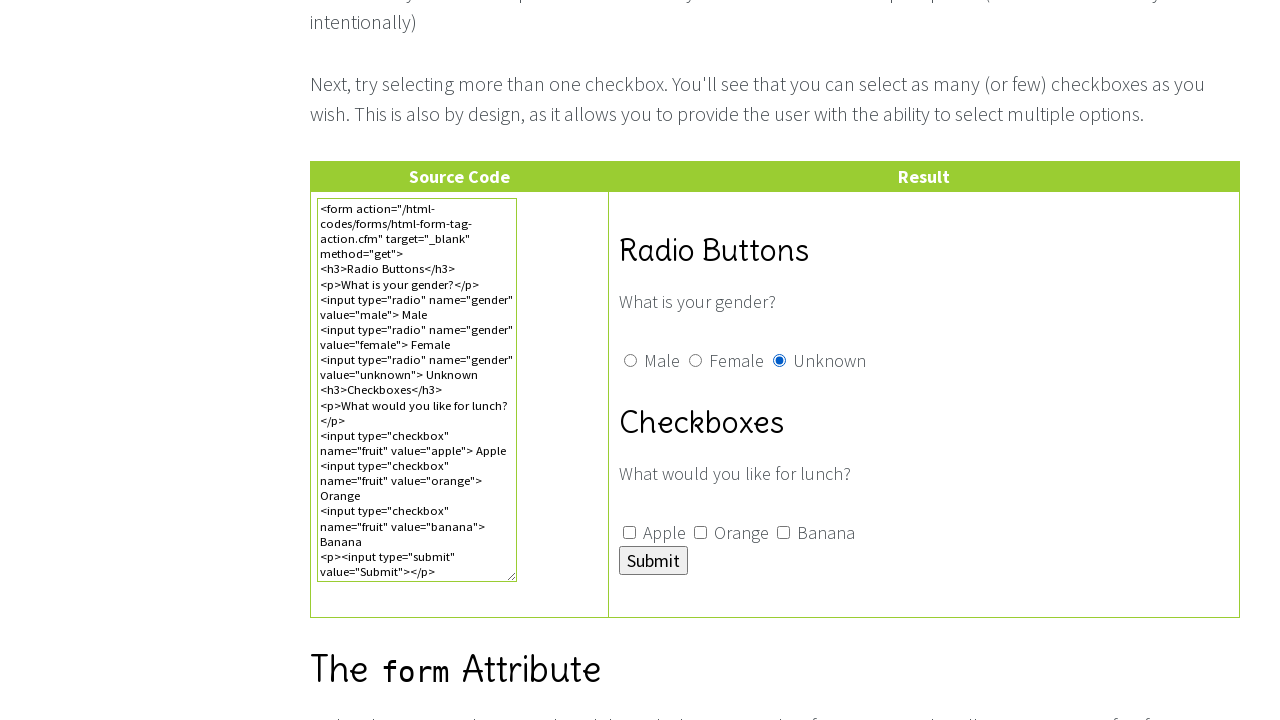

Verified radio button 7 is checked: True
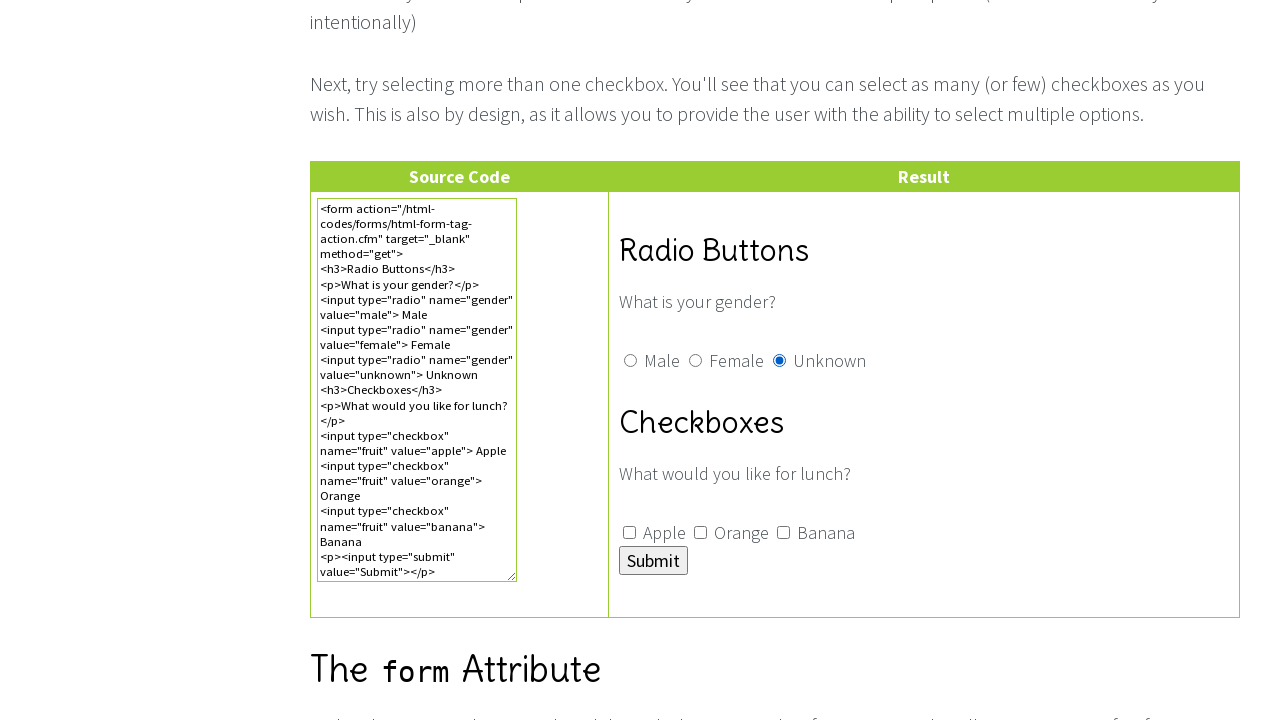

Checked if radio button 8 is enabled: True
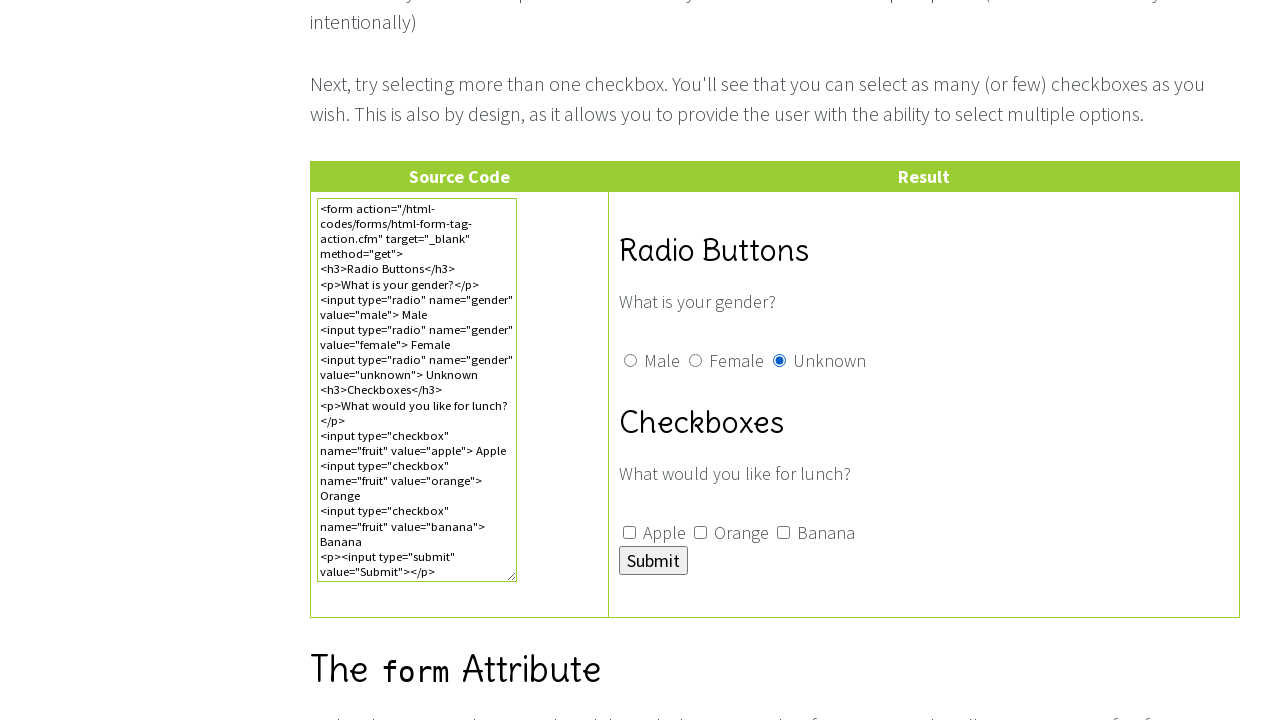

Clicked radio button 8 at (631, 361) on input[type='radio'] >> nth=7
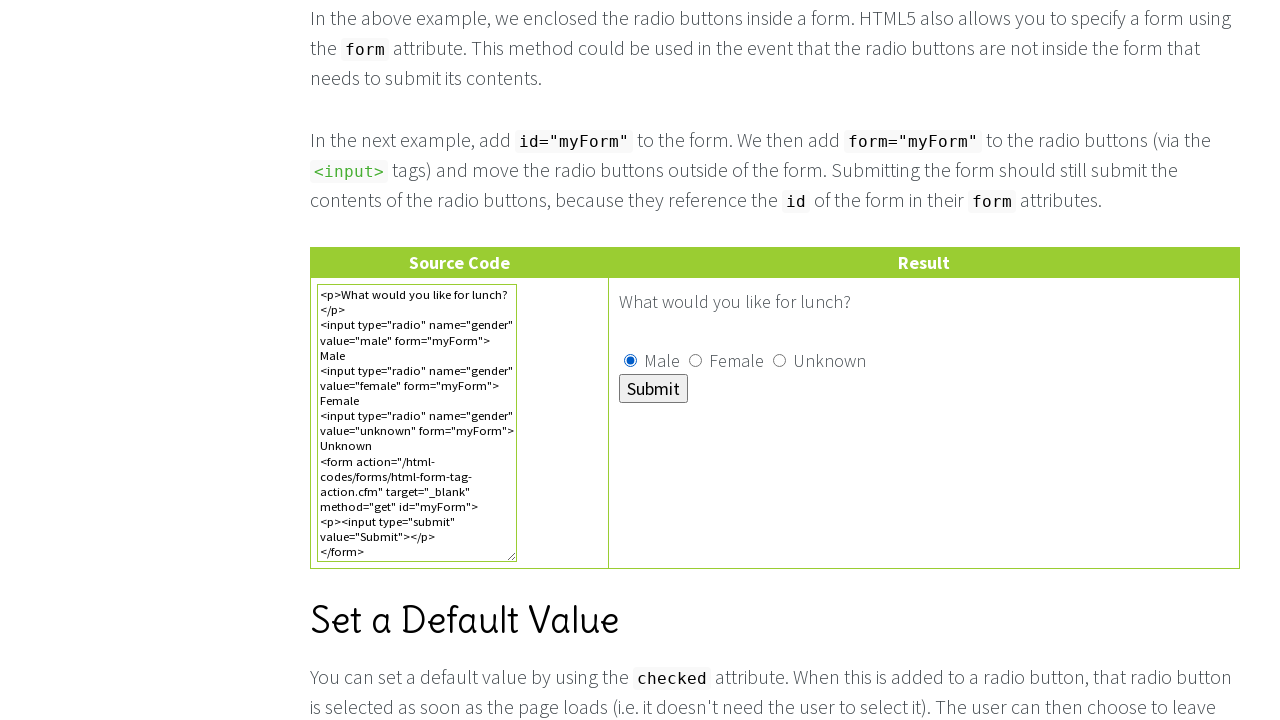

Waited 1000ms after clicking radio button 8
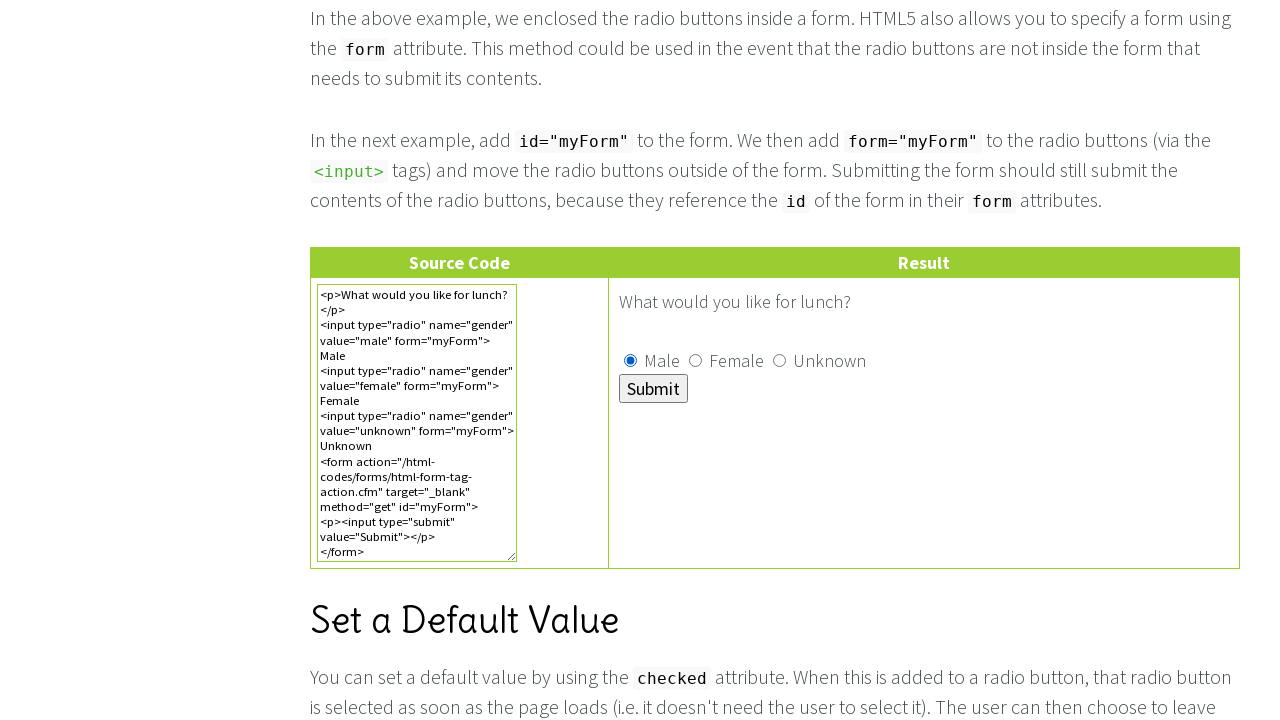

Verified radio button 8 is checked: True
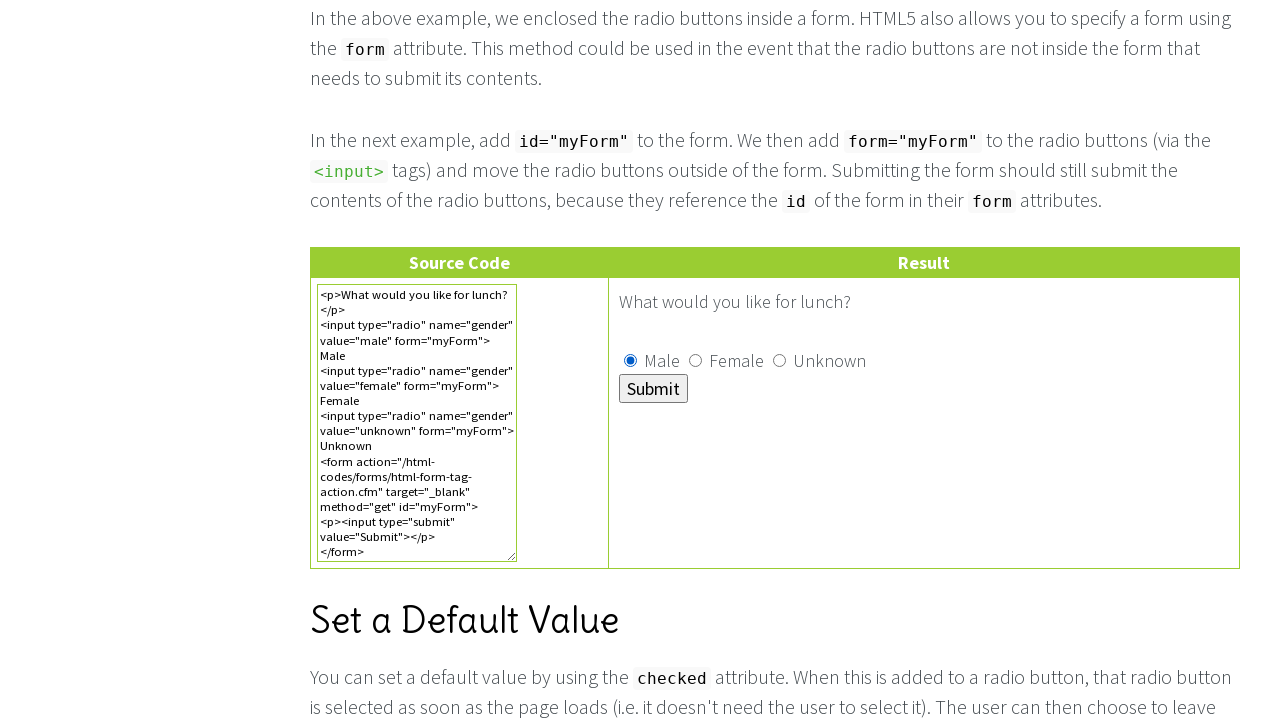

Checked if radio button 9 is enabled: True
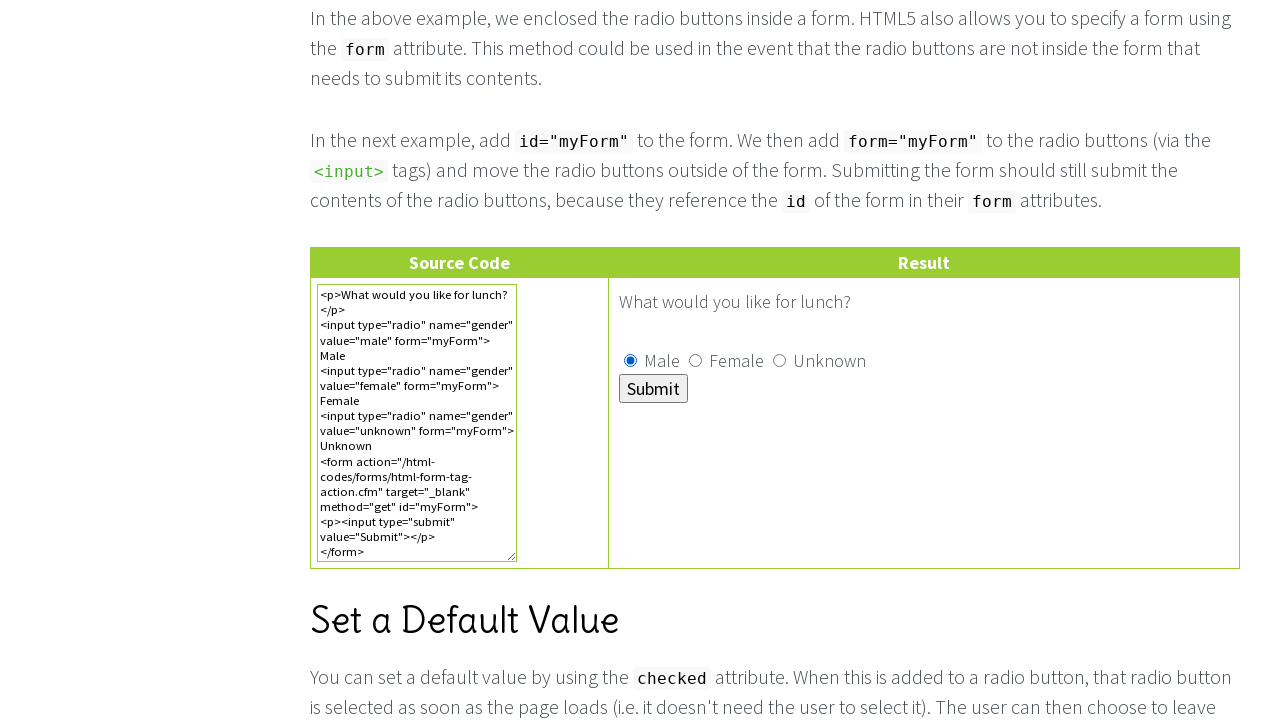

Clicked radio button 9 at (696, 361) on input[type='radio'] >> nth=8
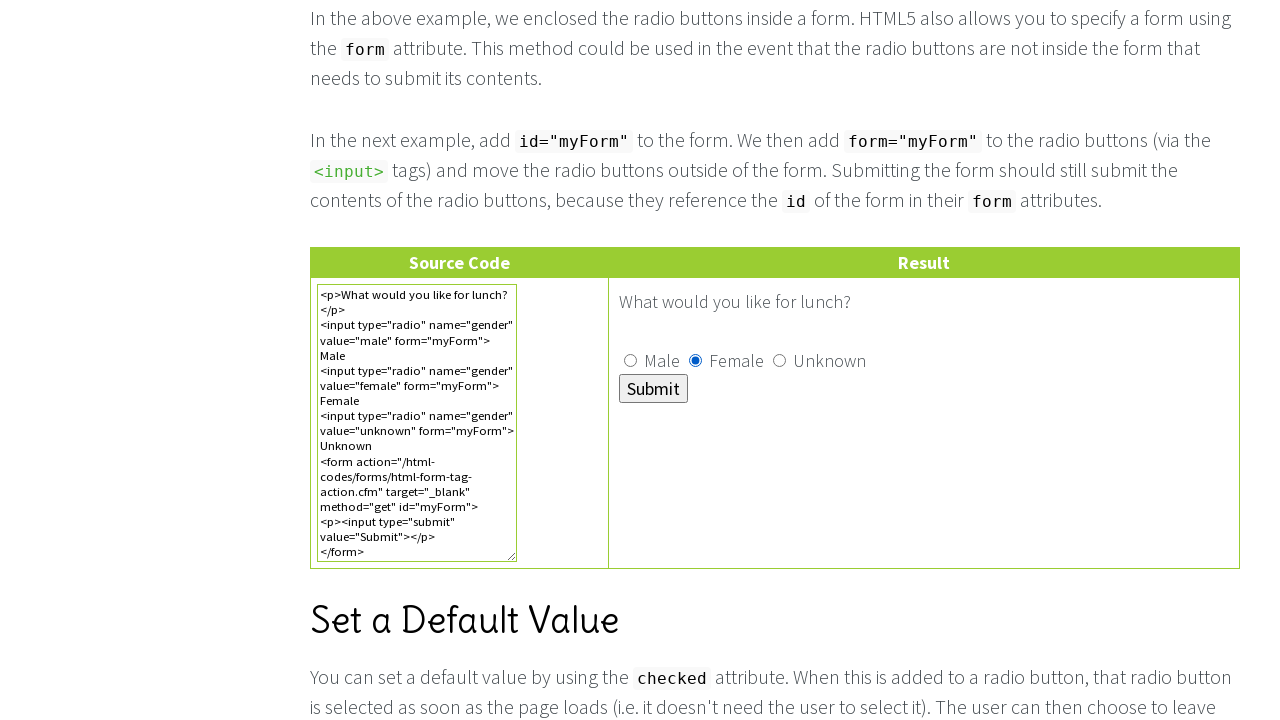

Waited 1000ms after clicking radio button 9
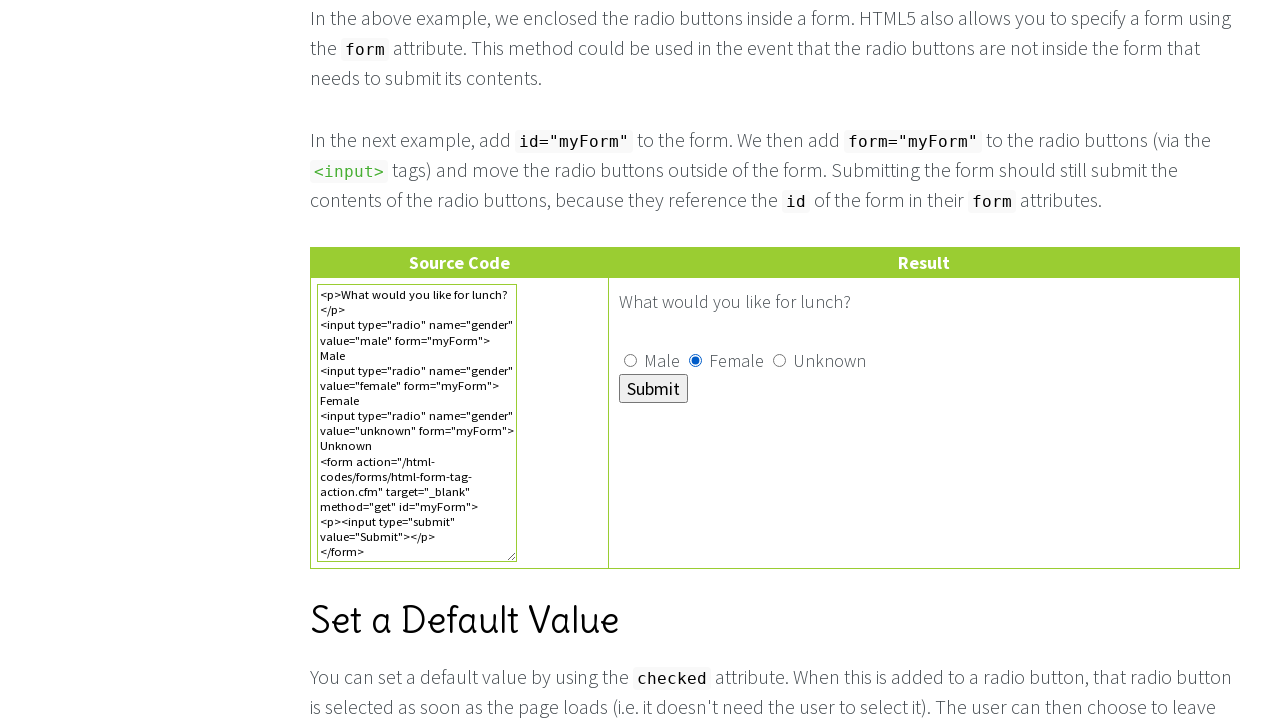

Verified radio button 9 is checked: True
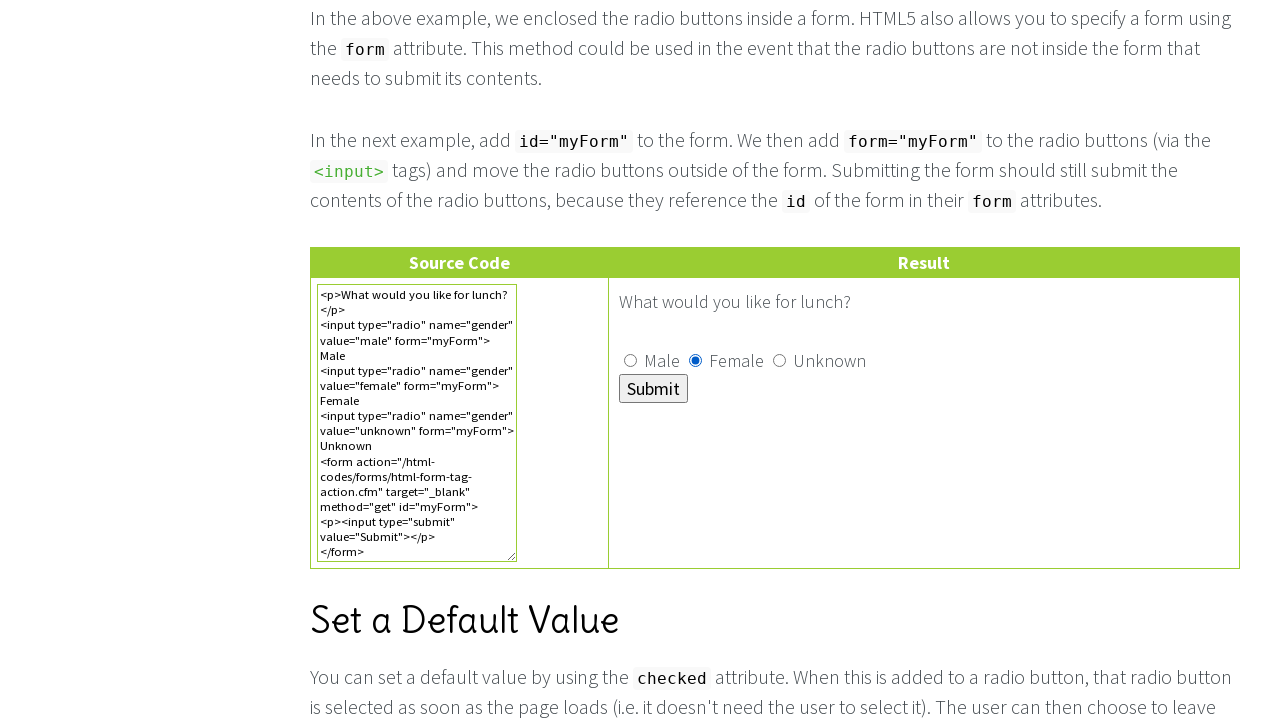

Checked if radio button 10 is enabled: True
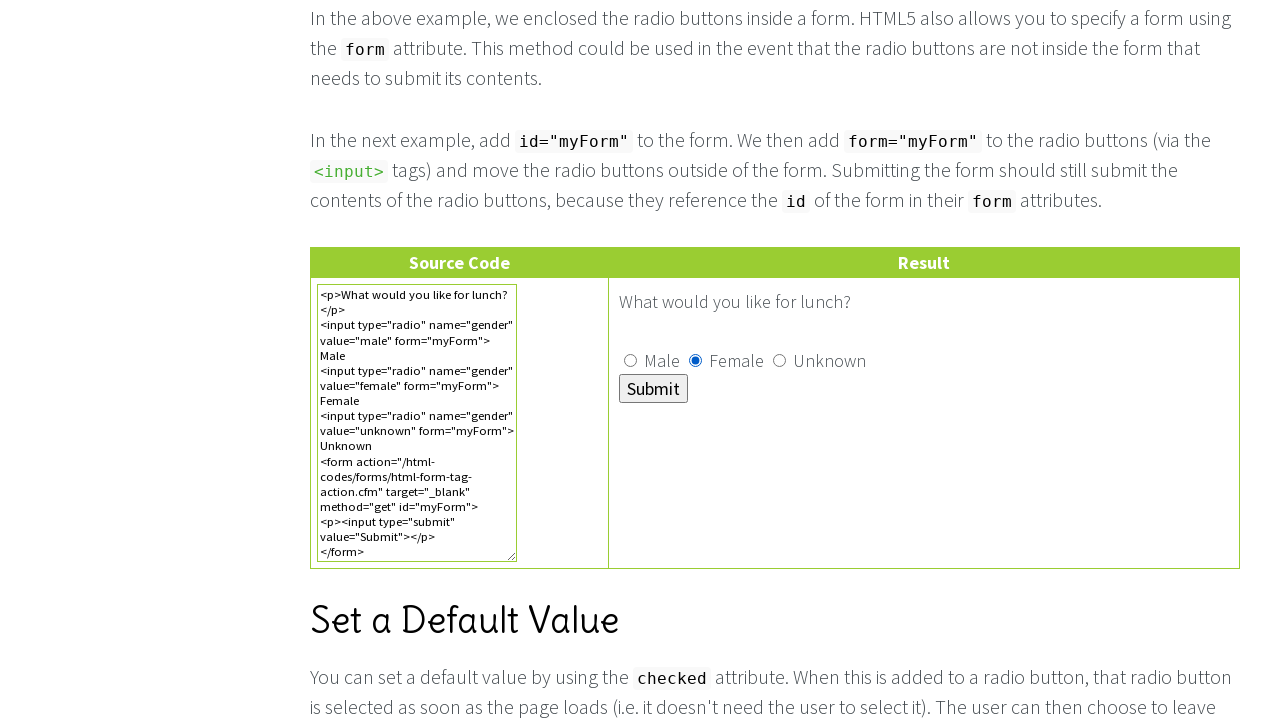

Clicked radio button 10 at (780, 361) on input[type='radio'] >> nth=9
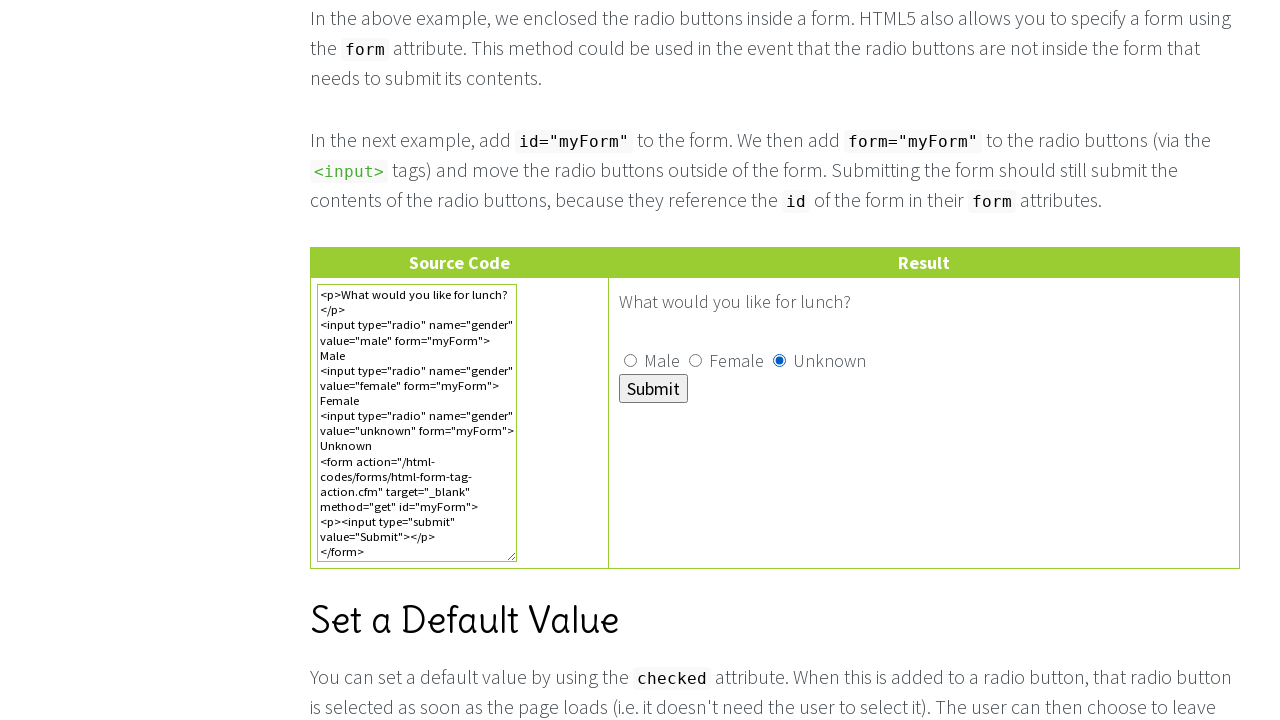

Waited 1000ms after clicking radio button 10
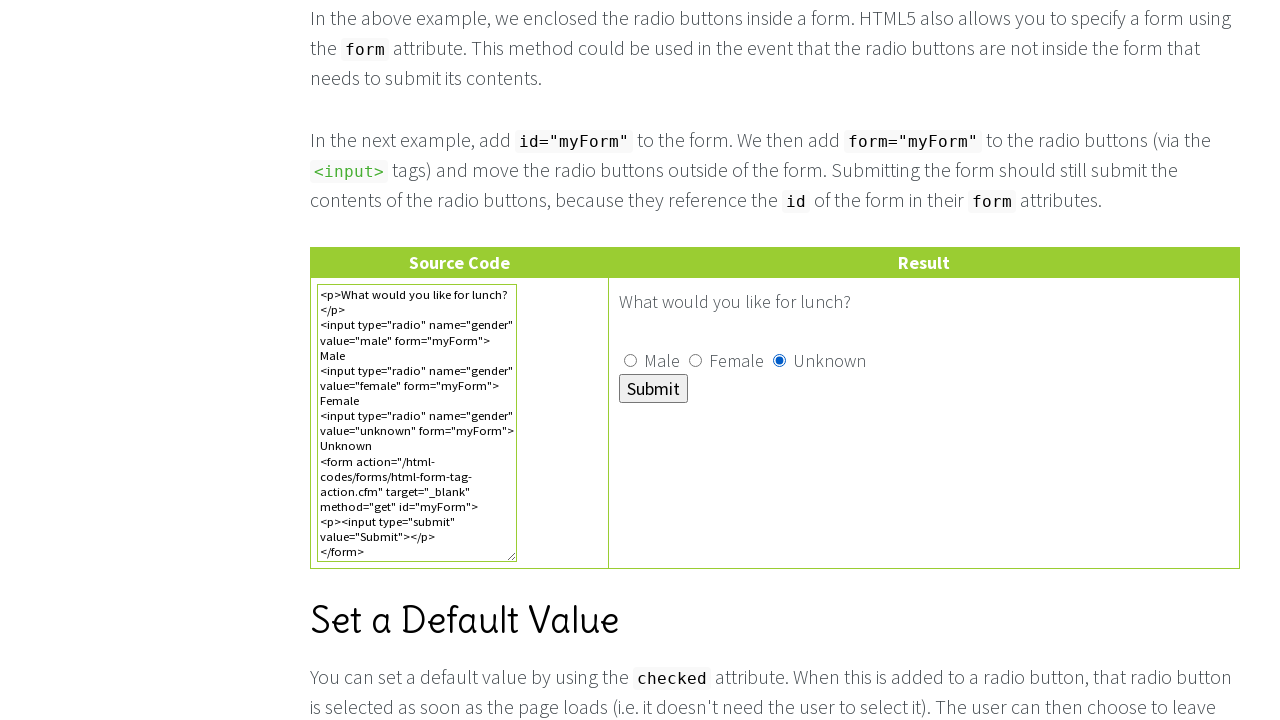

Verified radio button 10 is checked: True
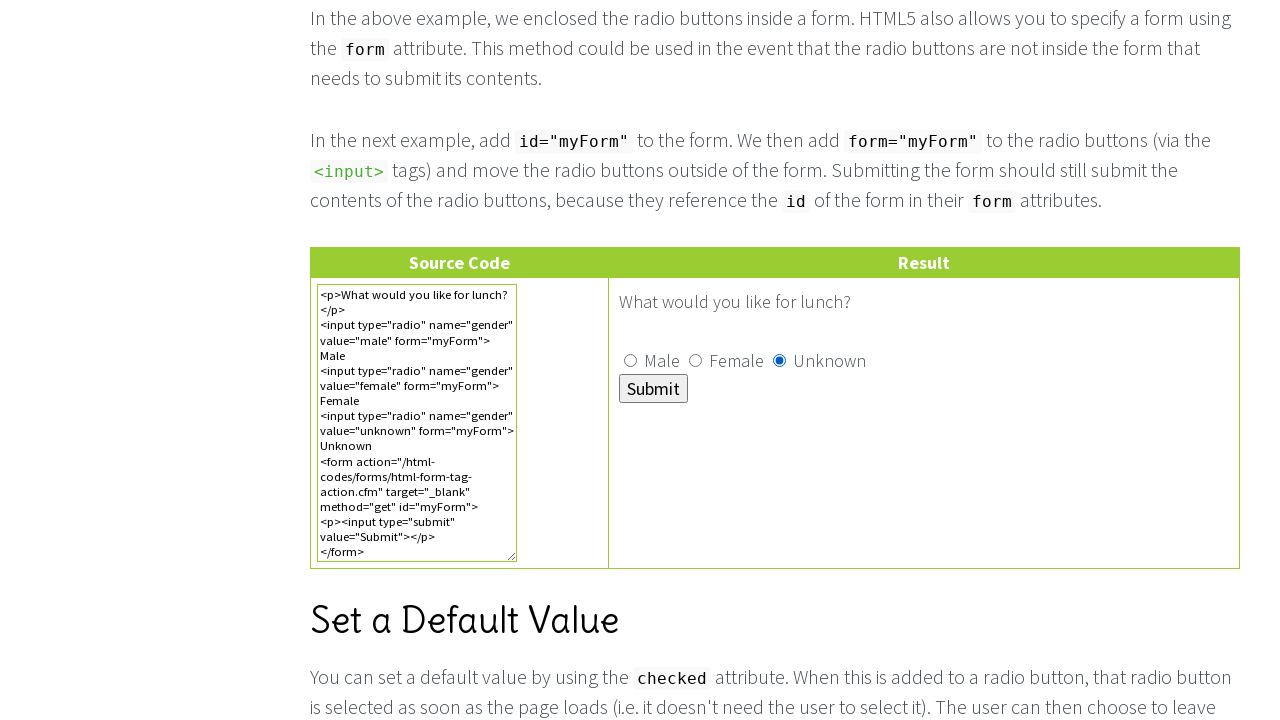

Checked if radio button 11 is enabled: True
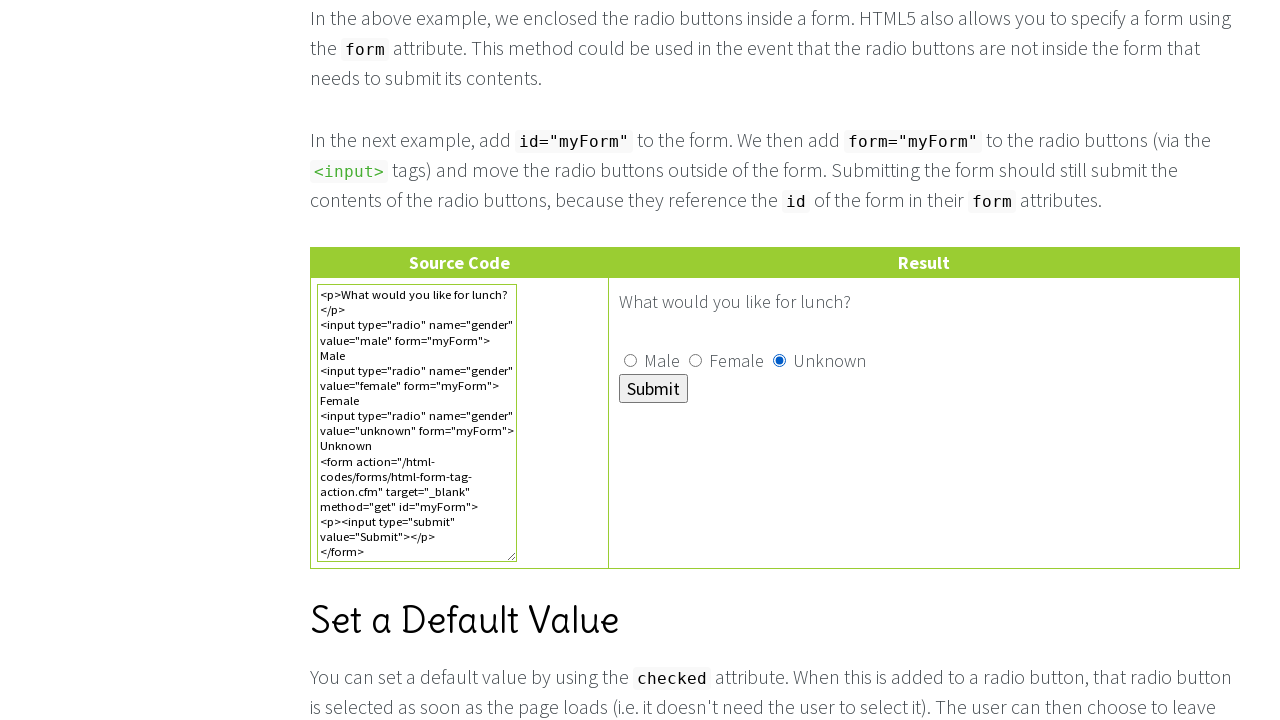

Clicked radio button 11 at (631, 361) on input[type='radio'] >> nth=10
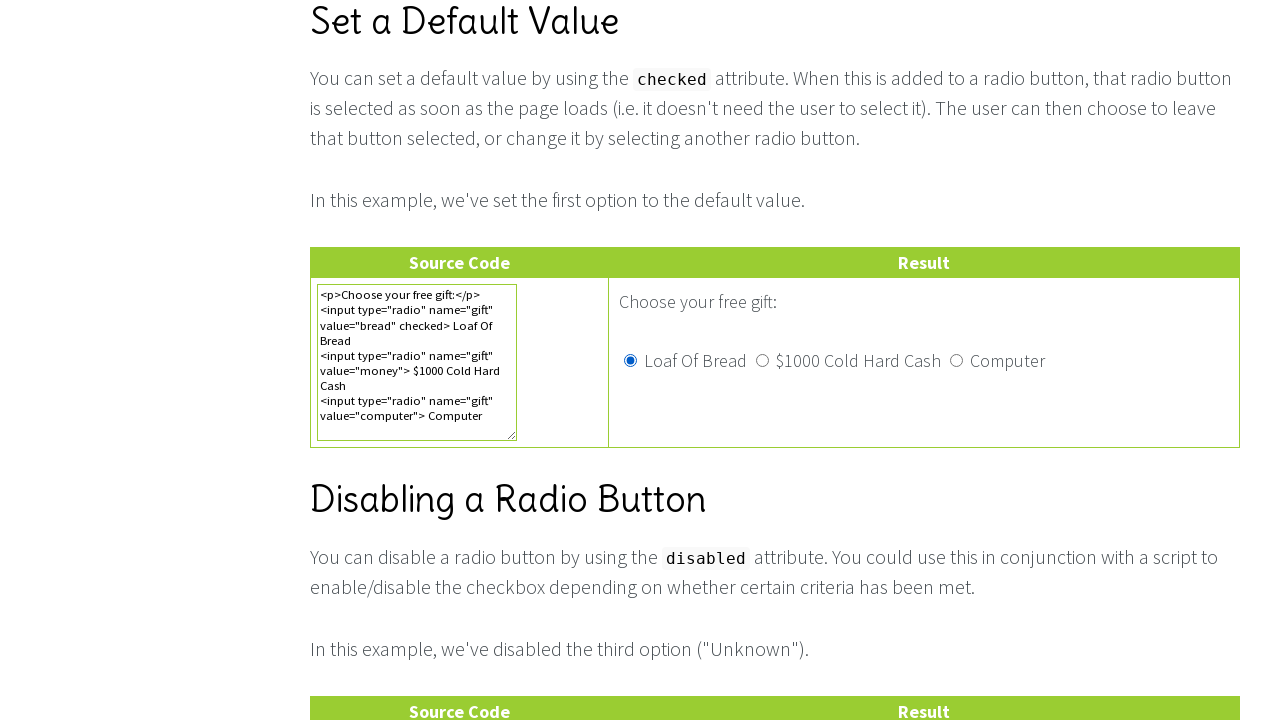

Waited 1000ms after clicking radio button 11
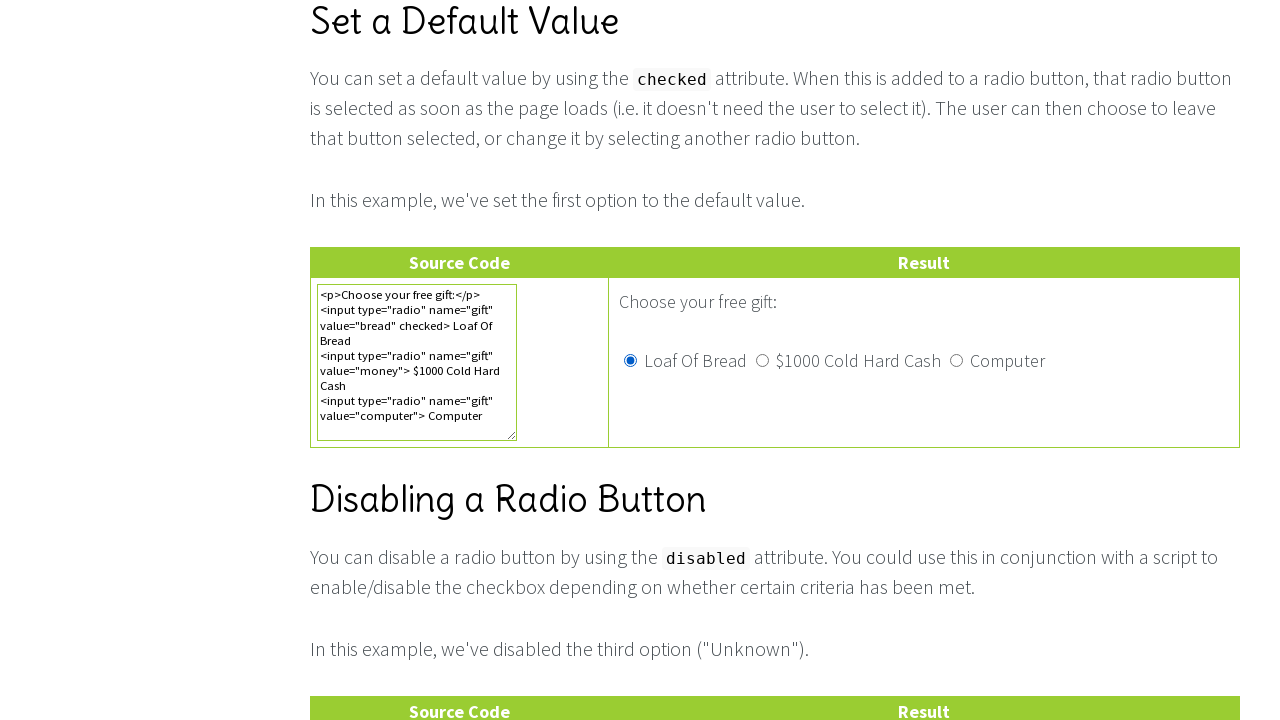

Verified radio button 11 is checked: True
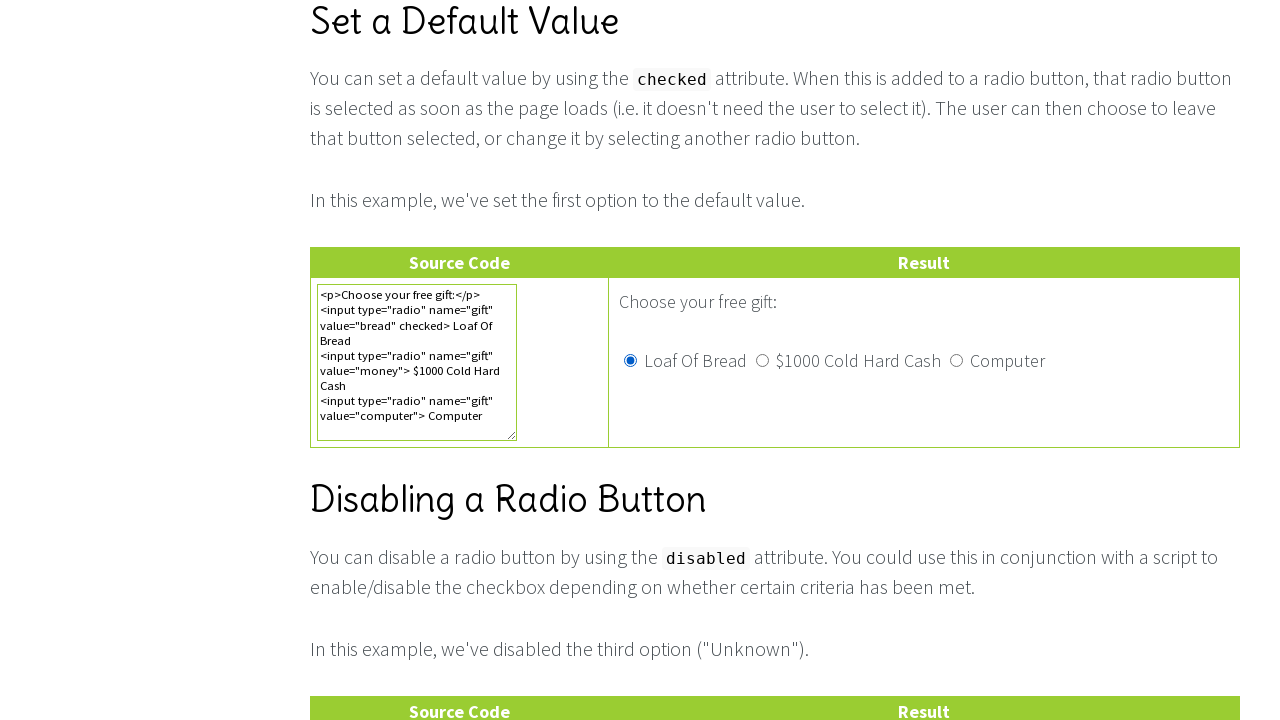

Checked if radio button 12 is enabled: True
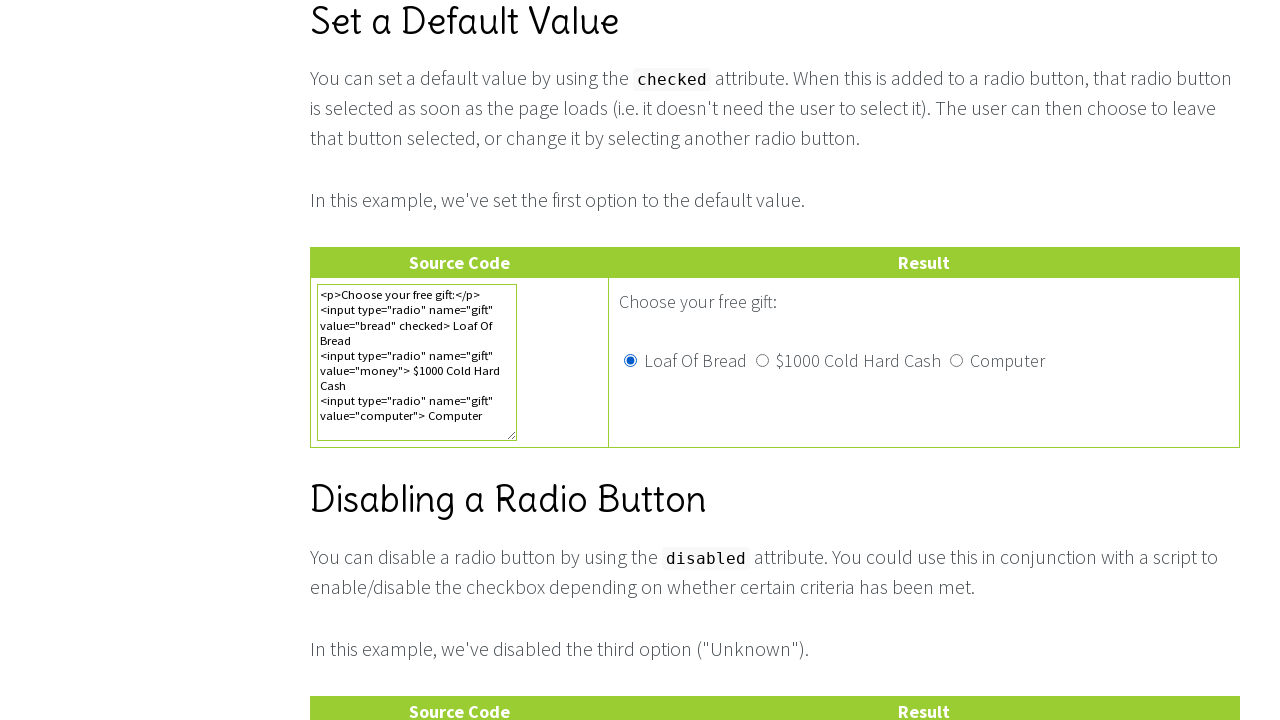

Clicked radio button 12 at (763, 361) on input[type='radio'] >> nth=11
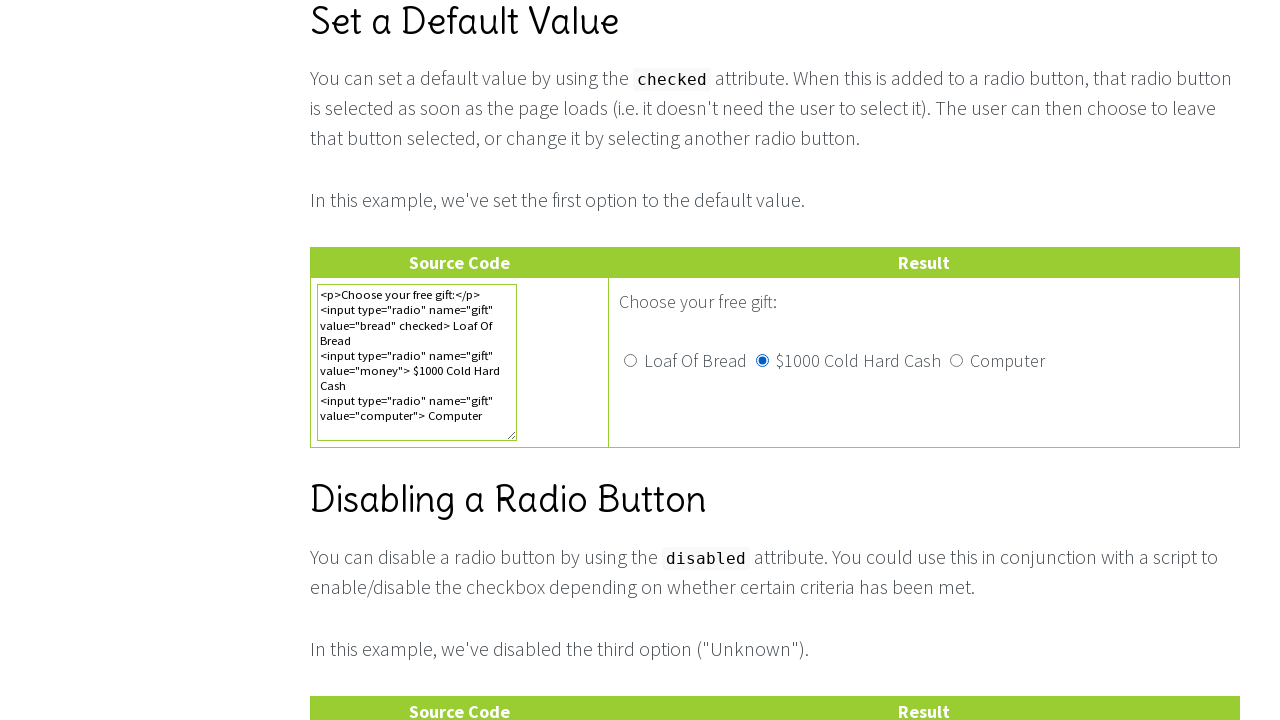

Waited 1000ms after clicking radio button 12
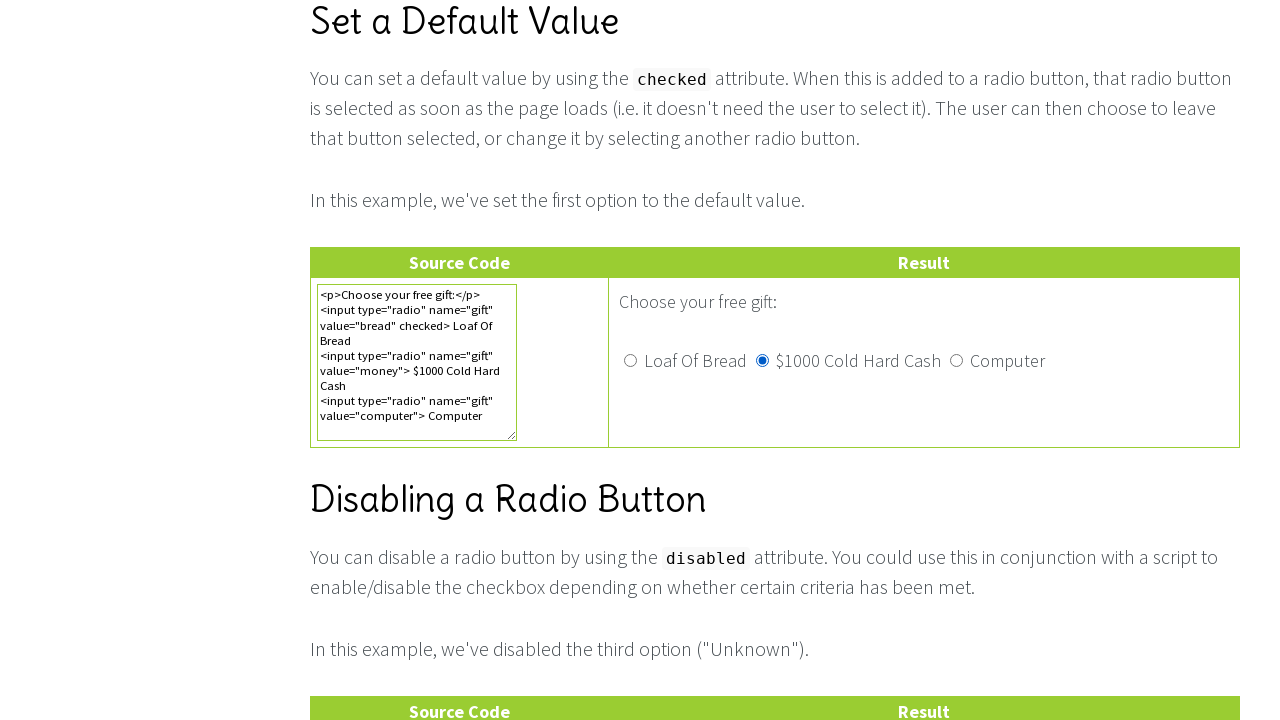

Verified radio button 12 is checked: True
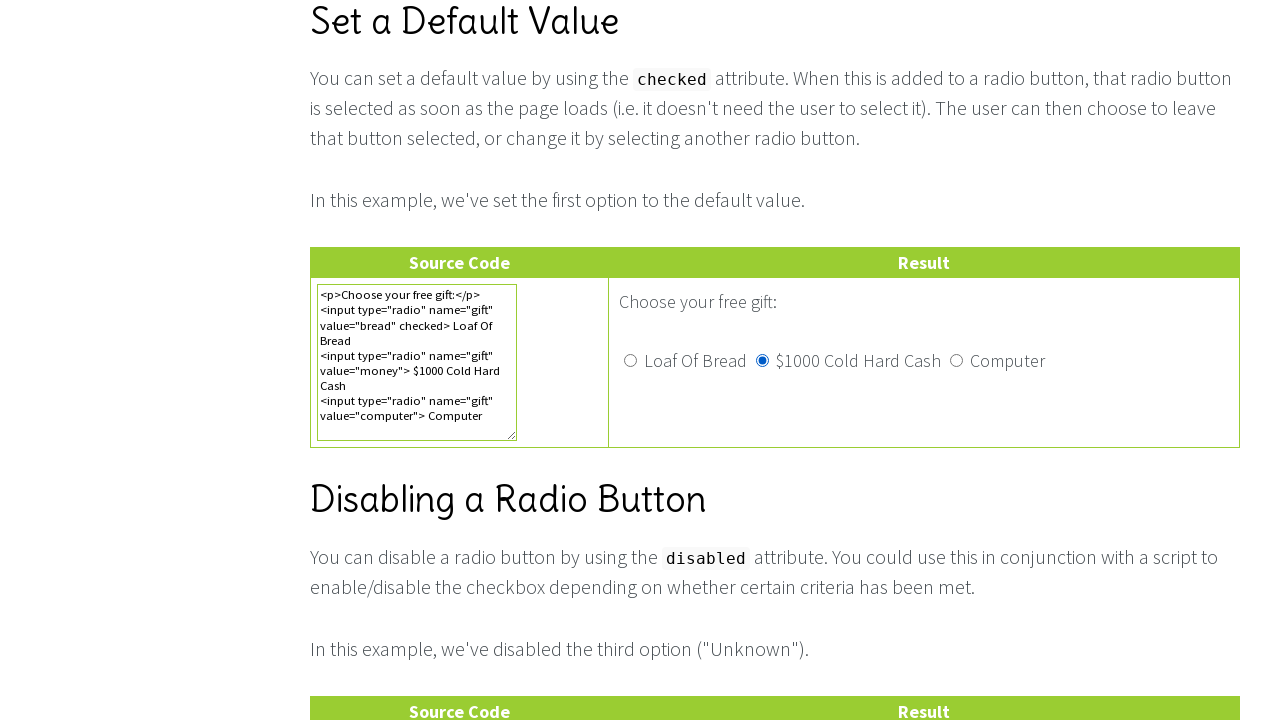

Checked if radio button 13 is enabled: True
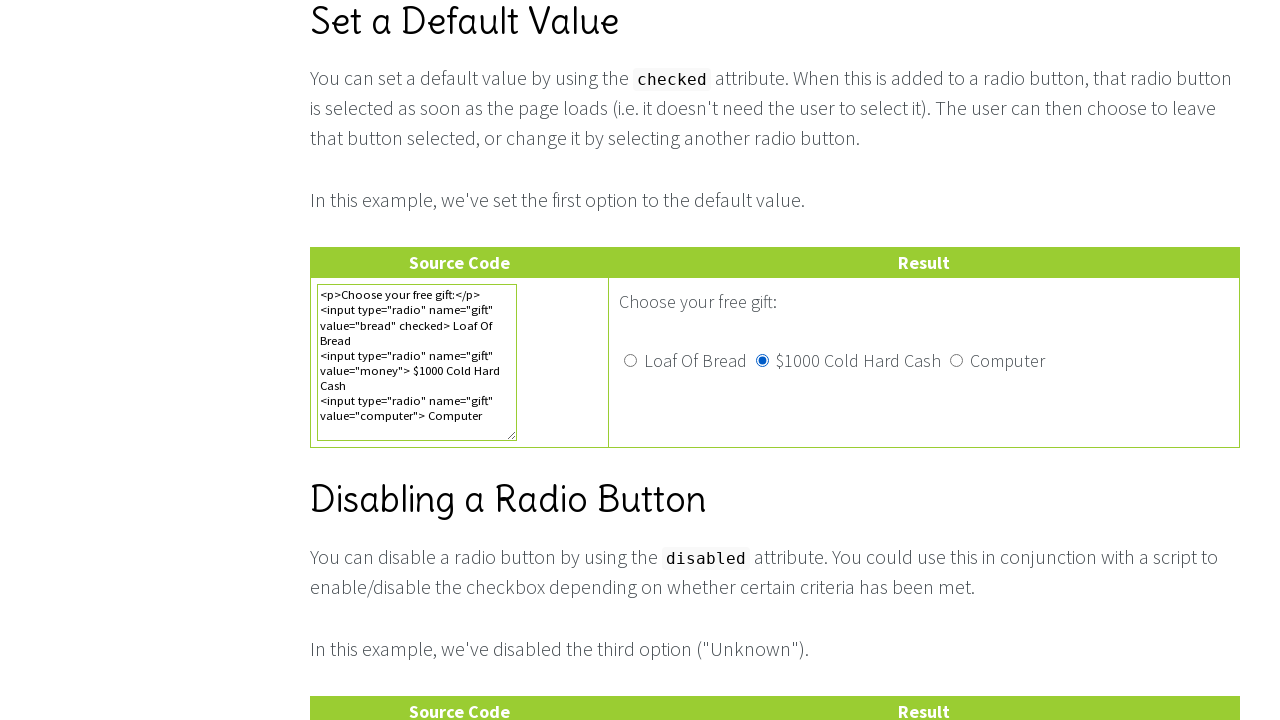

Clicked radio button 13 at (957, 361) on input[type='radio'] >> nth=12
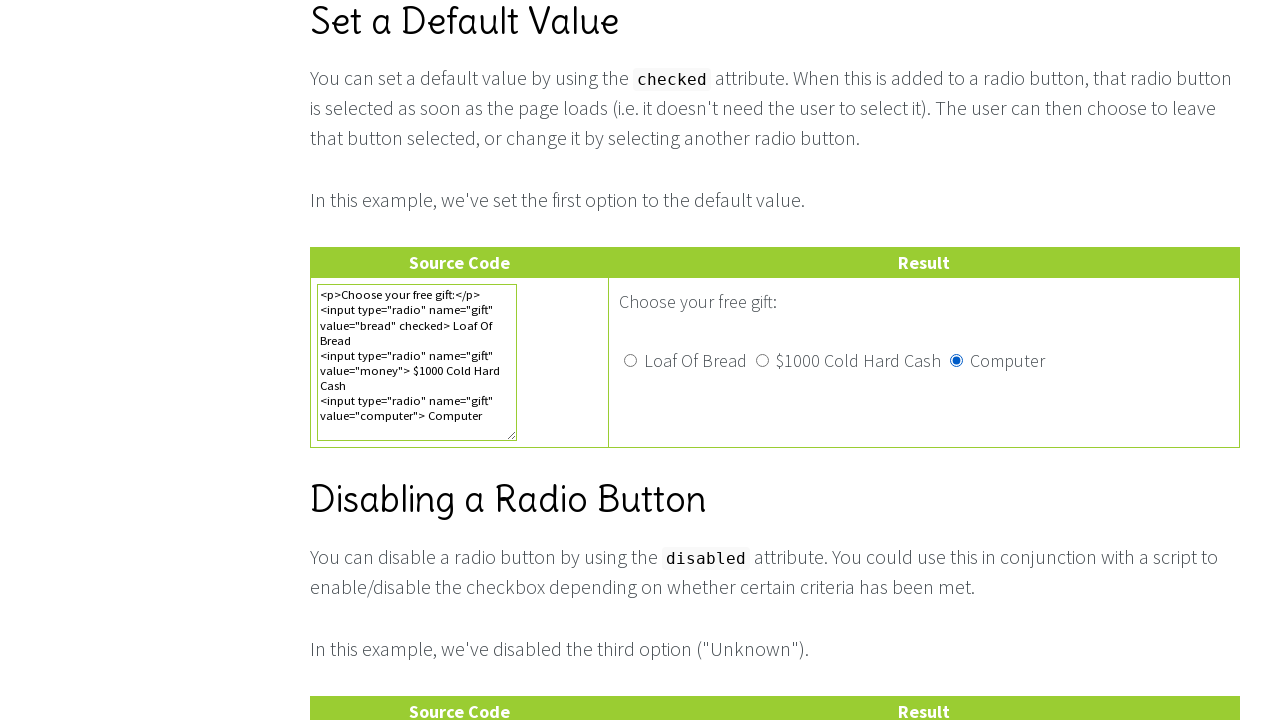

Waited 1000ms after clicking radio button 13
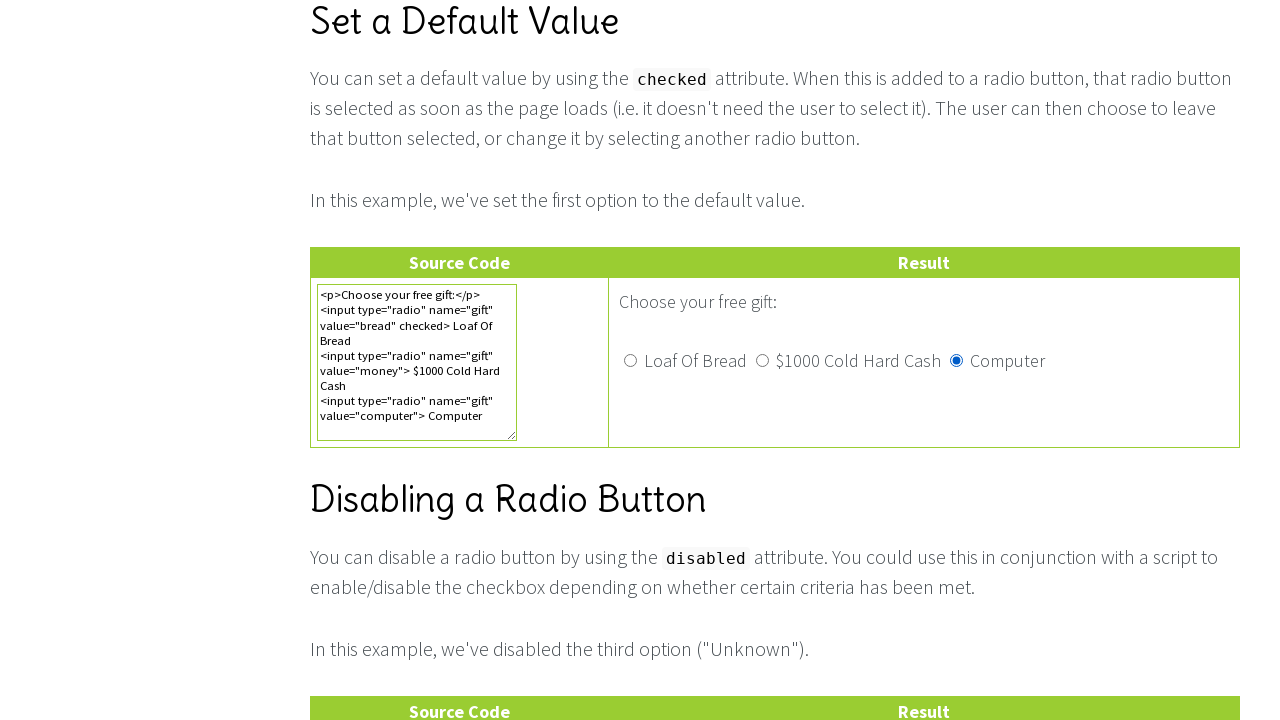

Verified radio button 13 is checked: True
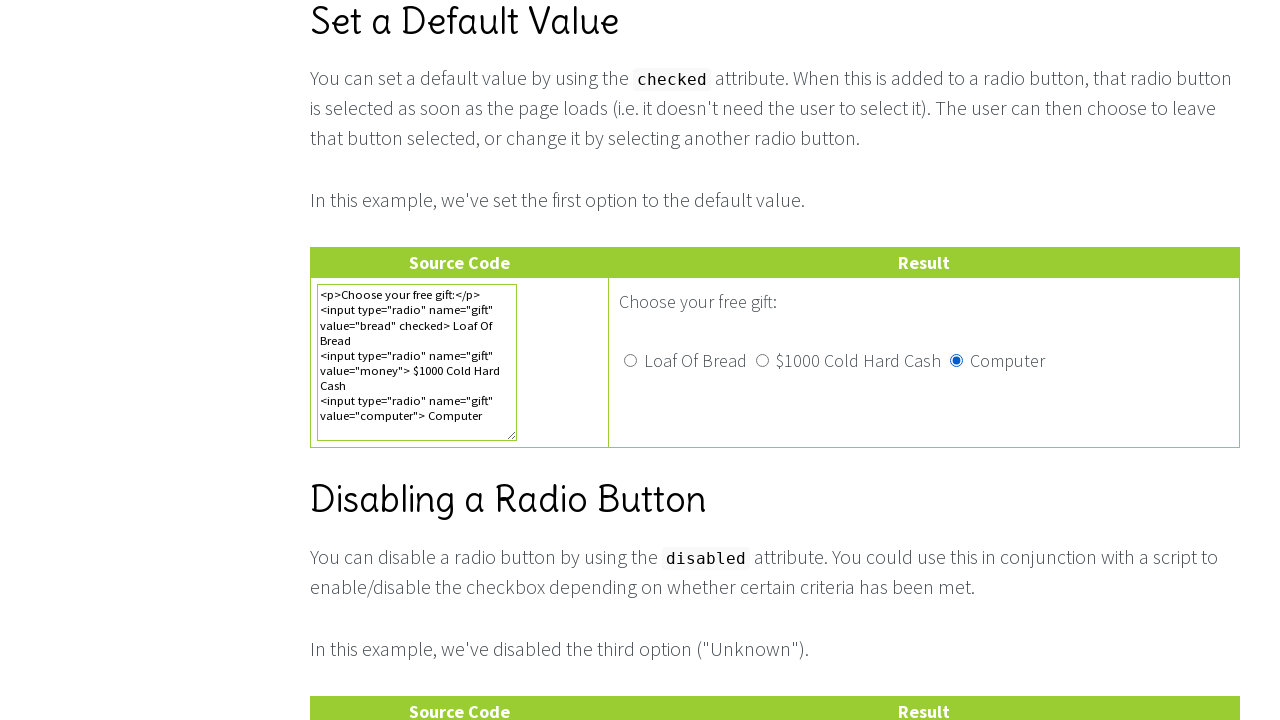

Checked if radio button 14 is enabled: True
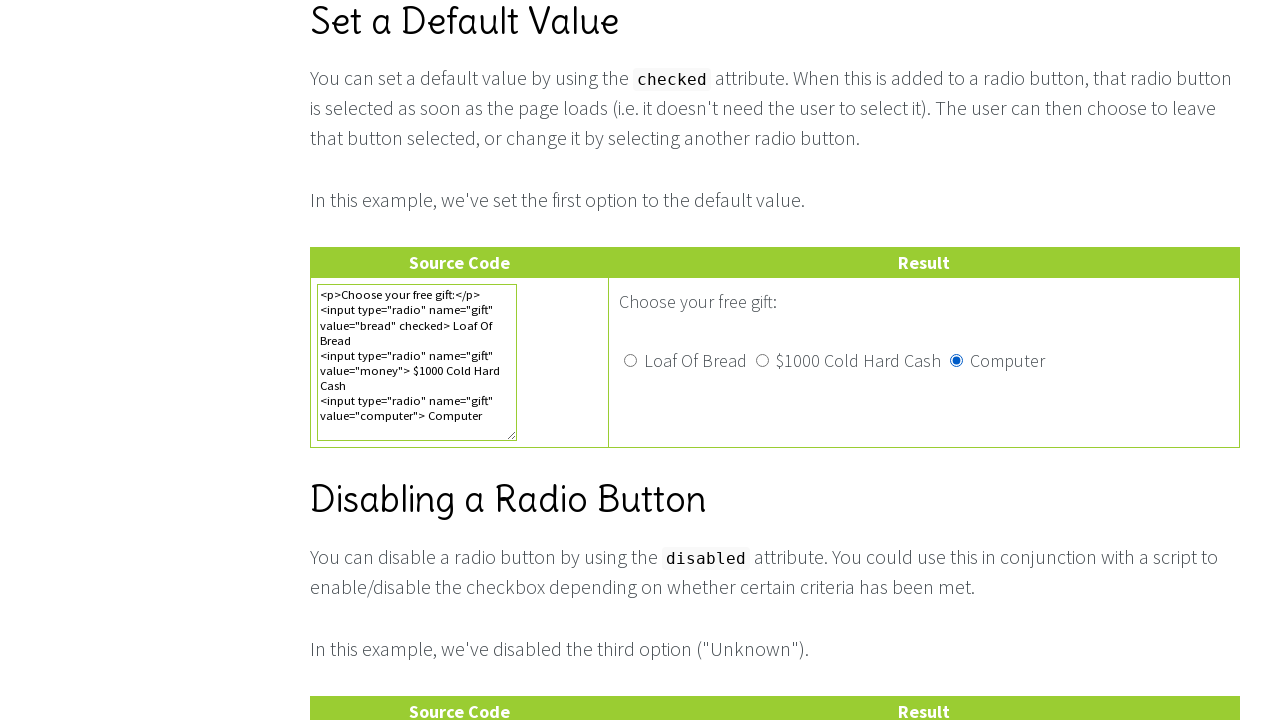

Clicked radio button 14 at (631, 360) on input[type='radio'] >> nth=13
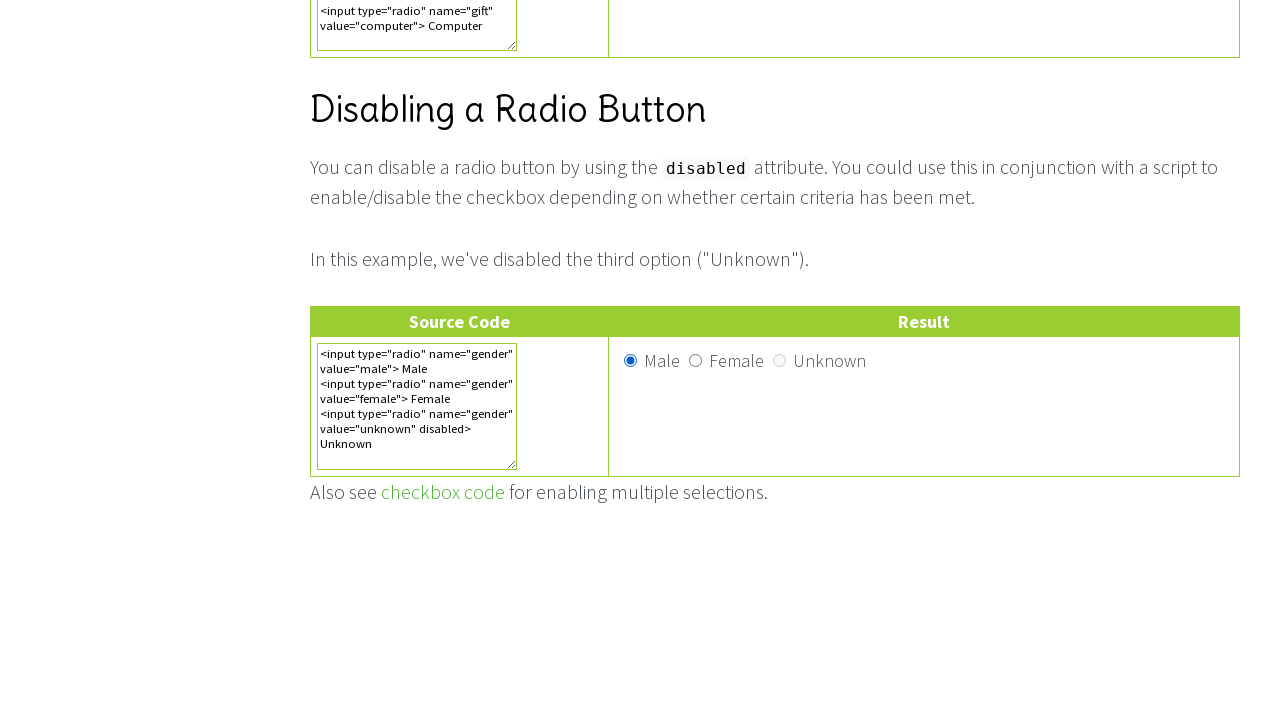

Waited 1000ms after clicking radio button 14
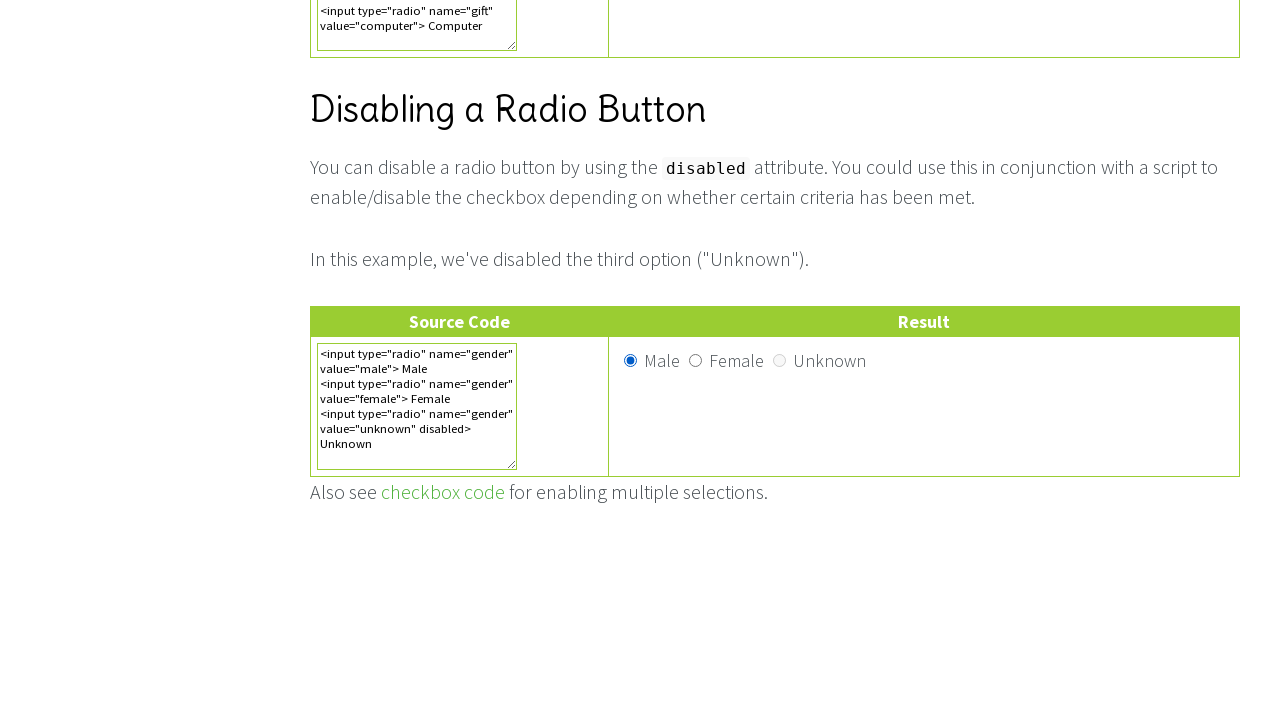

Verified radio button 14 is checked: True
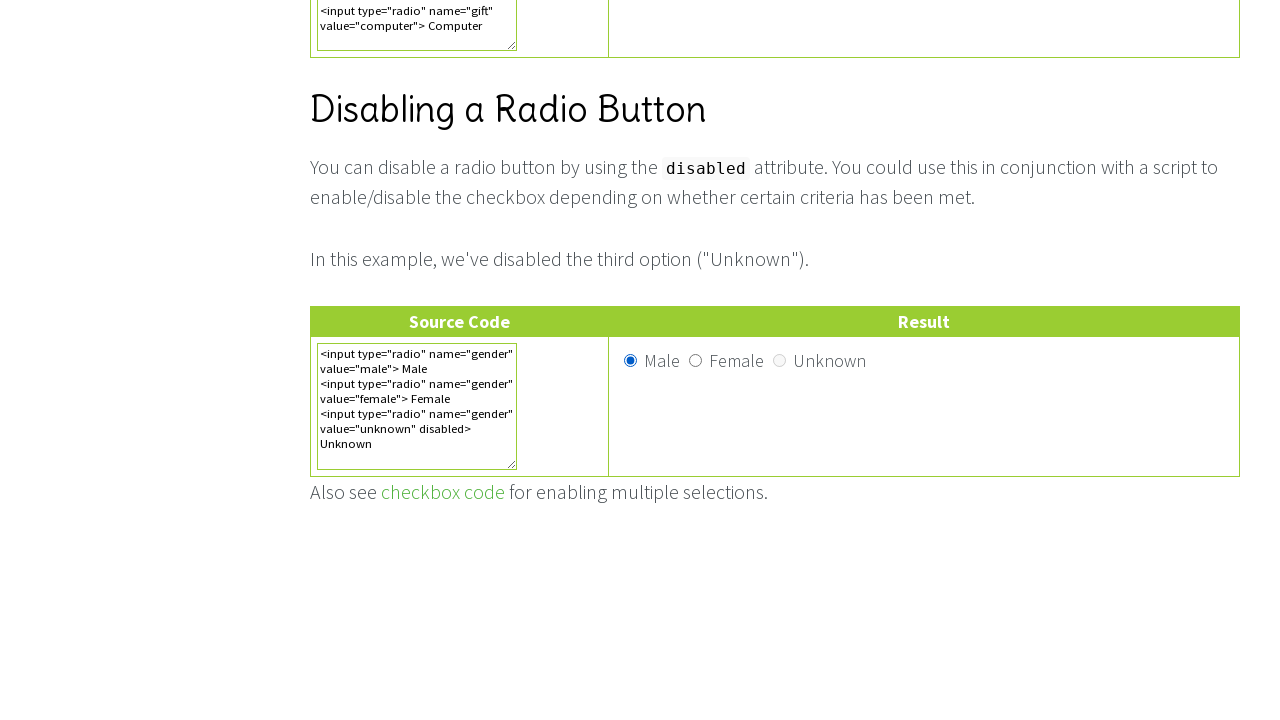

Checked if radio button 15 is enabled: True
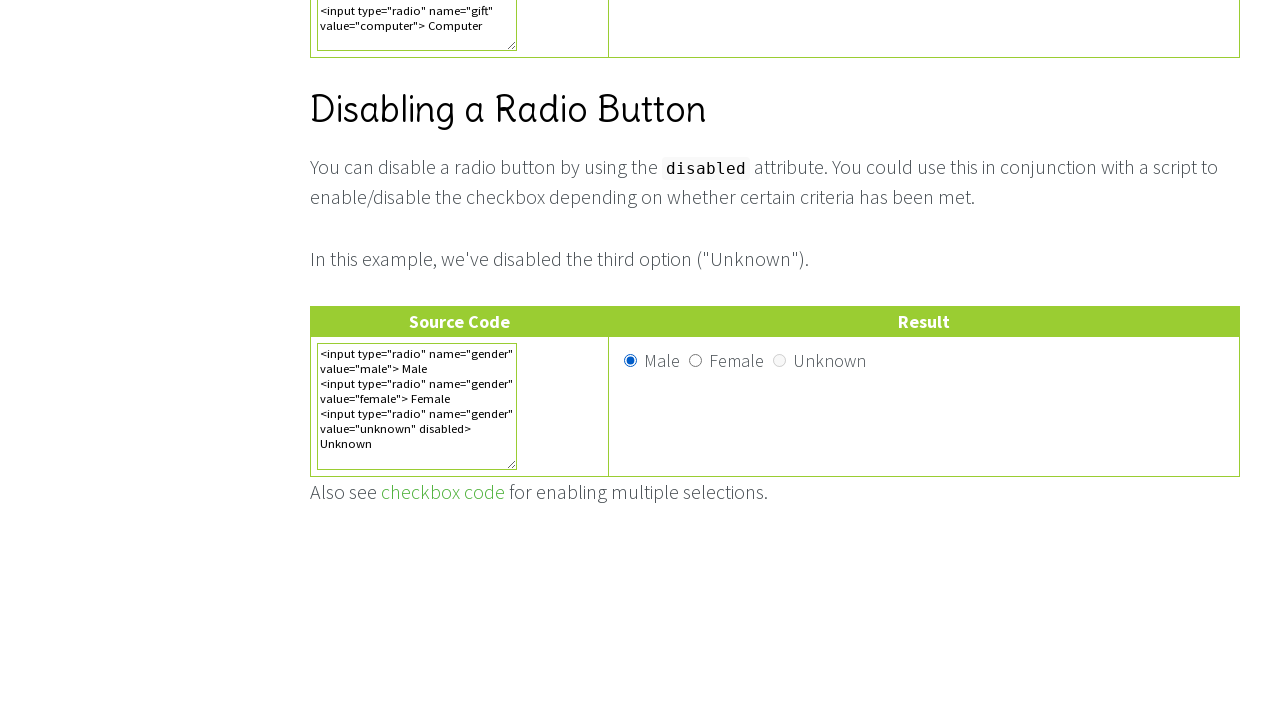

Clicked radio button 15 at (696, 360) on input[type='radio'] >> nth=14
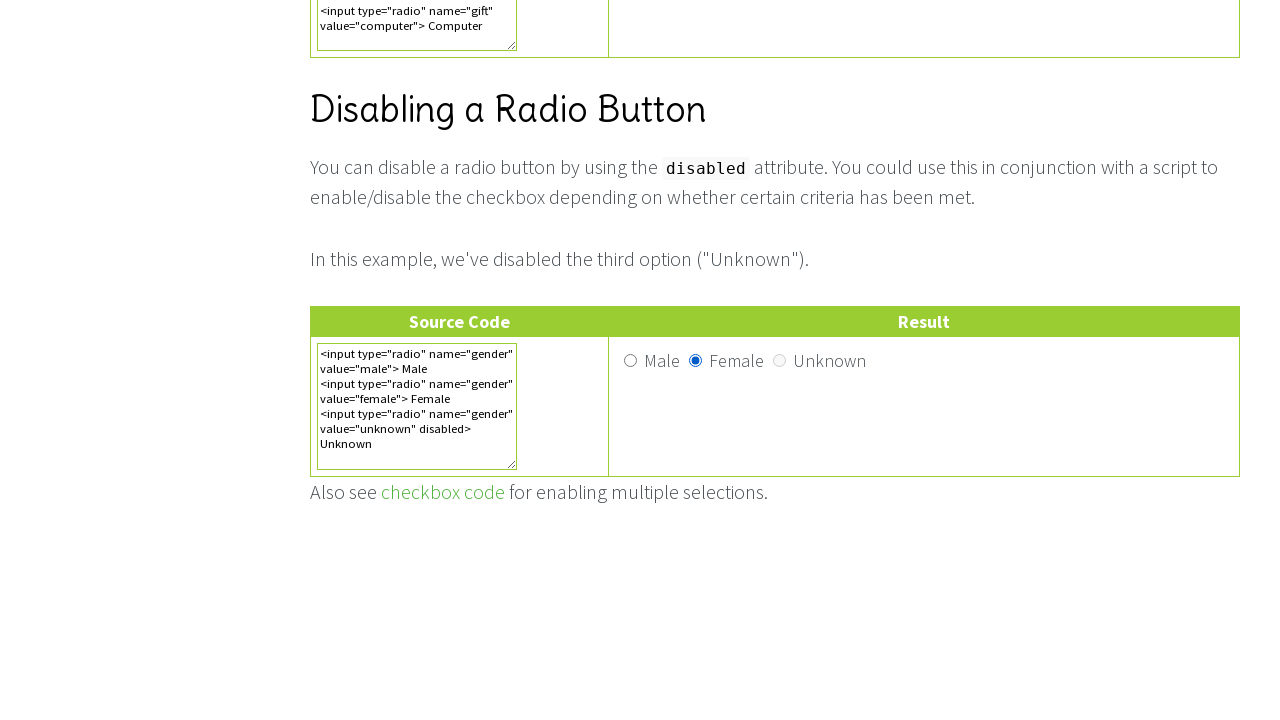

Waited 1000ms after clicking radio button 15
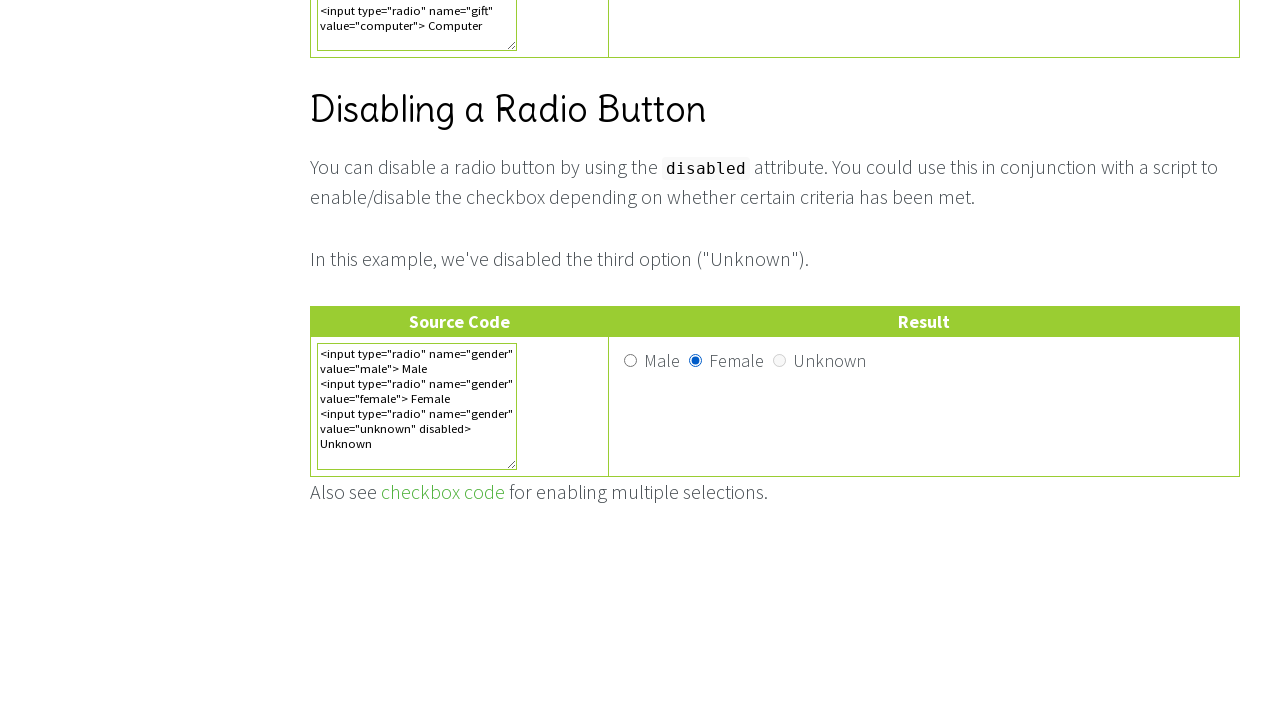

Verified radio button 15 is checked: True
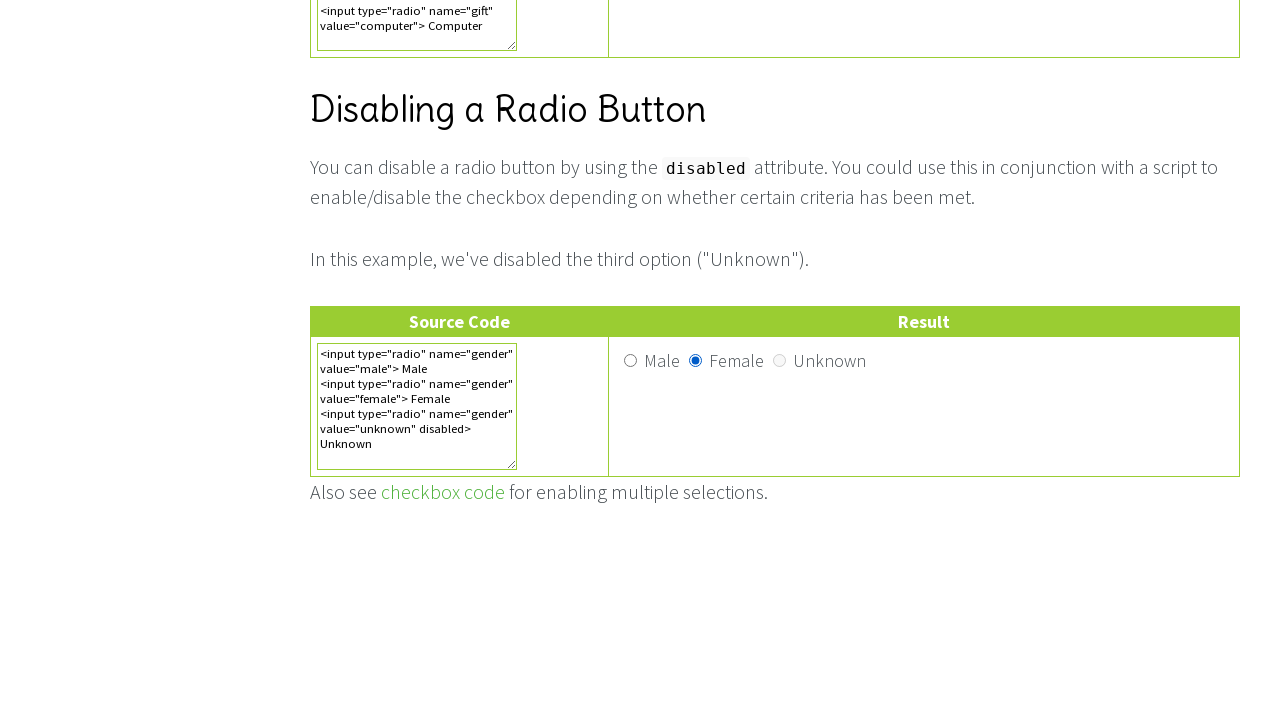

Checked if radio button 16 is enabled: False
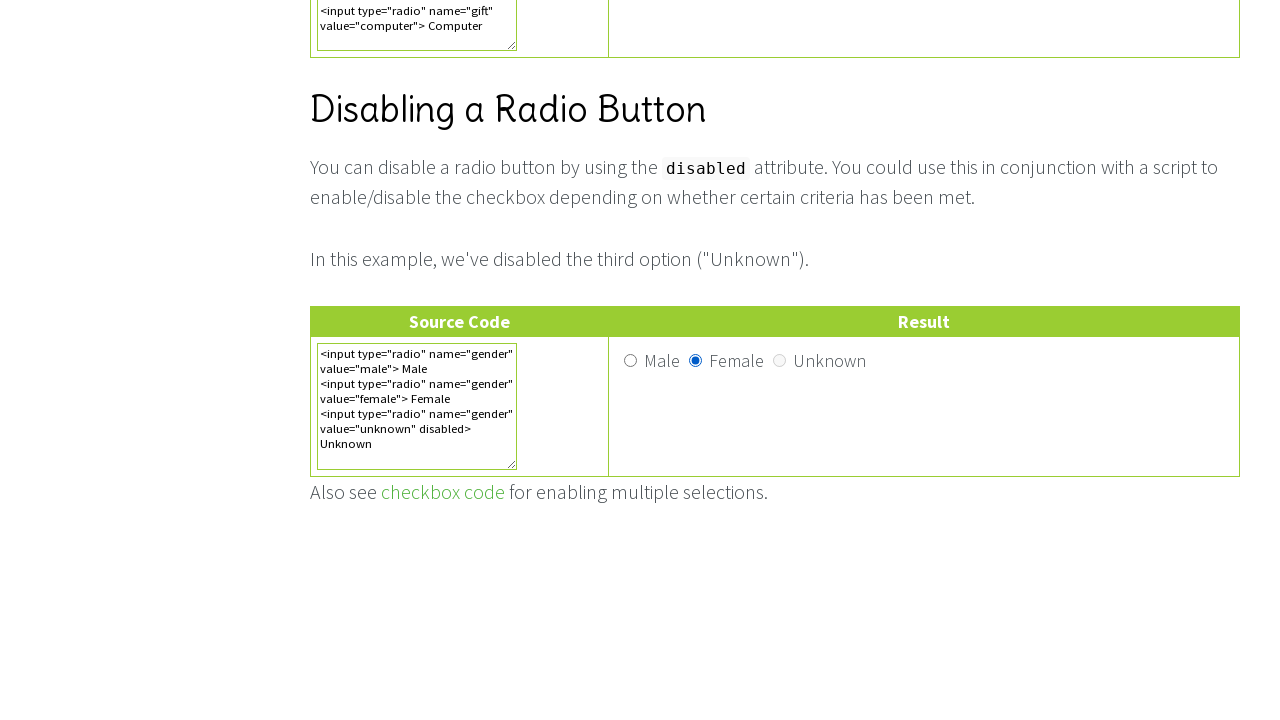

Radio button 16 is disabled and cannot be selected
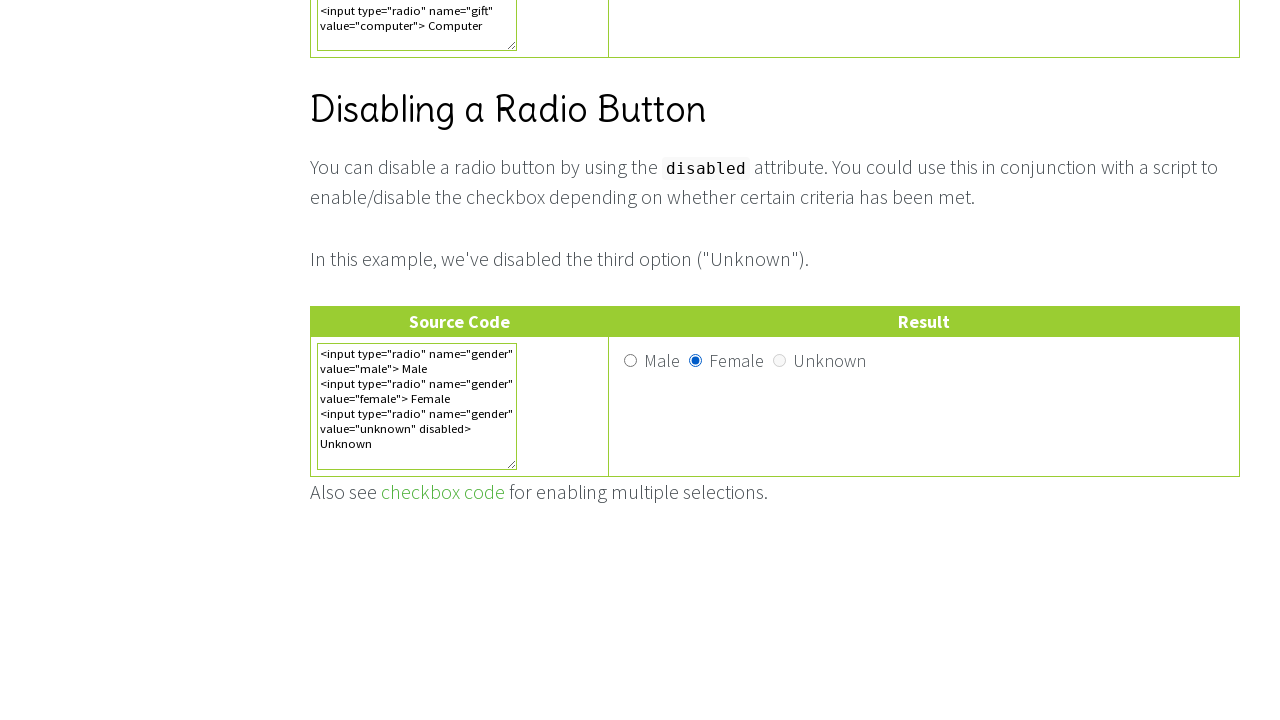

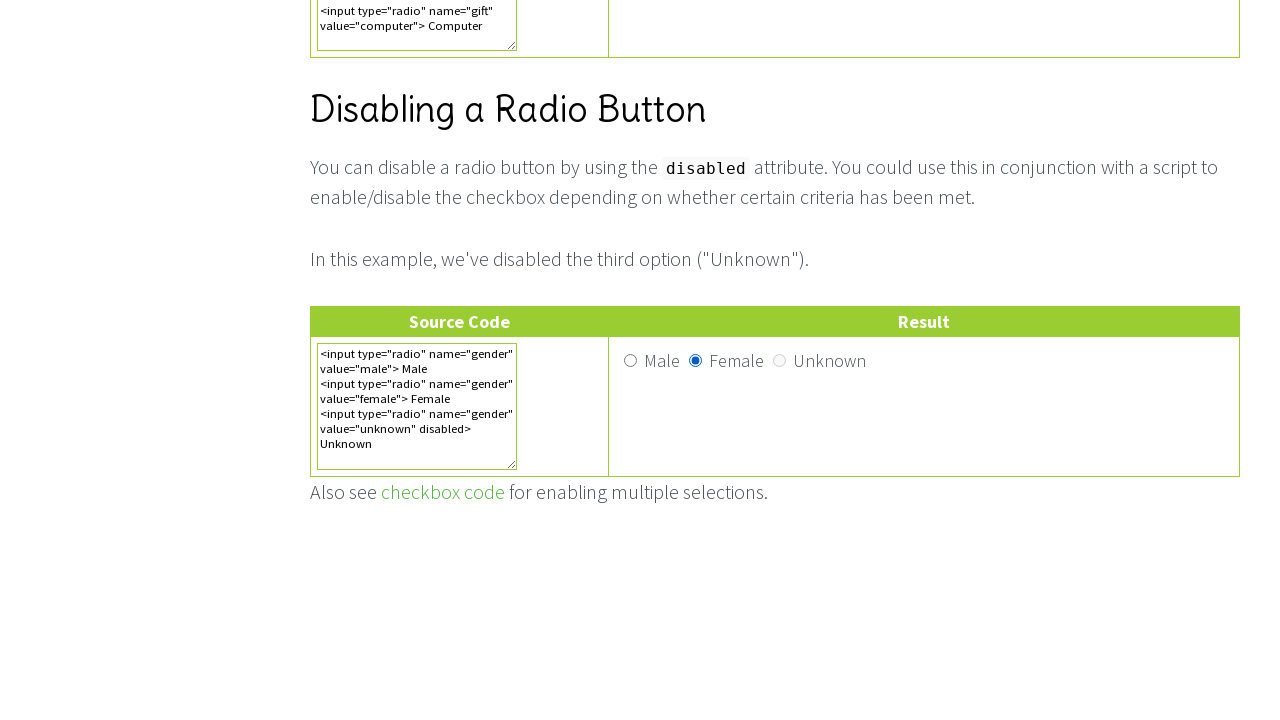